Tests page scrolling functionality by slowly scrolling down the page in increments, then scrolling back to the top of the page.

Starting URL: https://www.qq.com

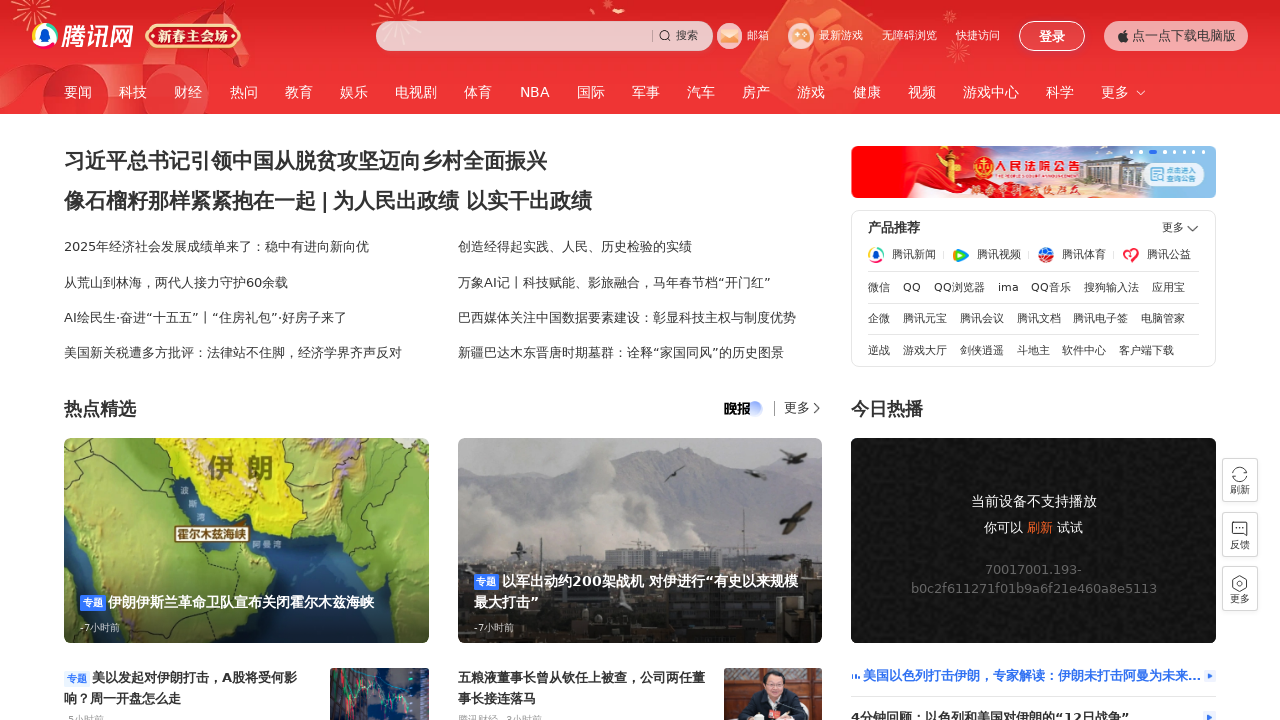

Set viewport size to 400x600 for scrolling demonstration
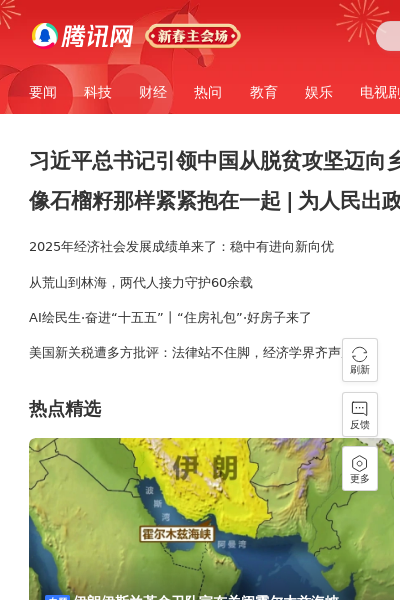

Page finished loading (domcontentloaded)
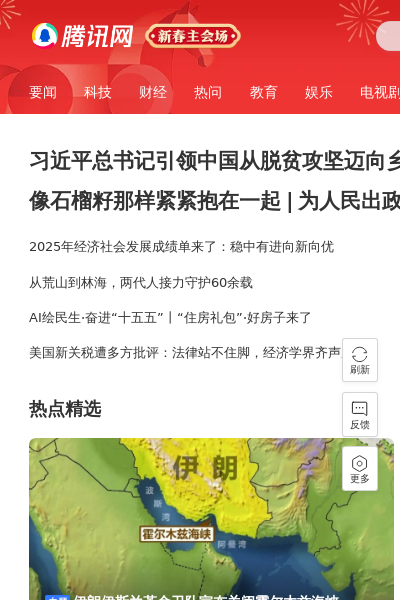

Scrolled down to position 100px
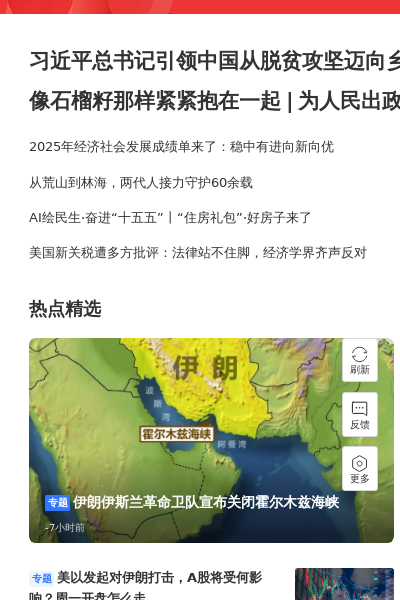

Waited 50ms for scroll animation at position 100px
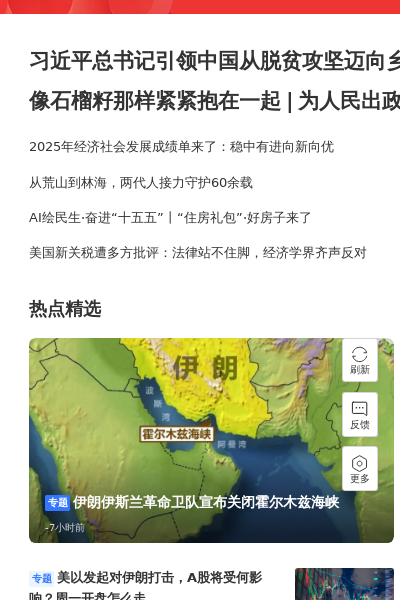

Scrolled down to position 200px
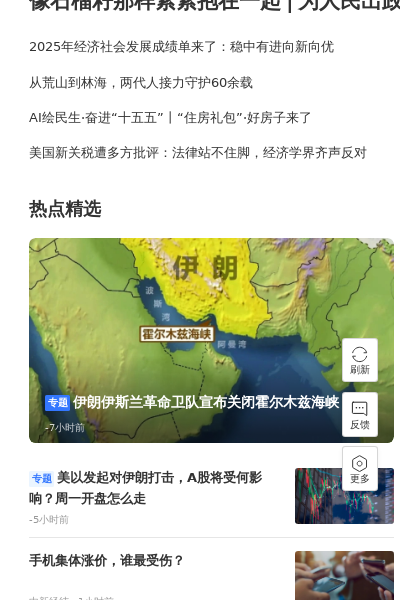

Waited 50ms for scroll animation at position 200px
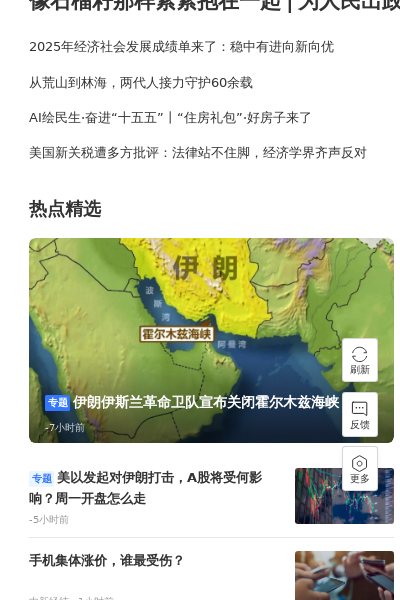

Scrolled down to position 300px
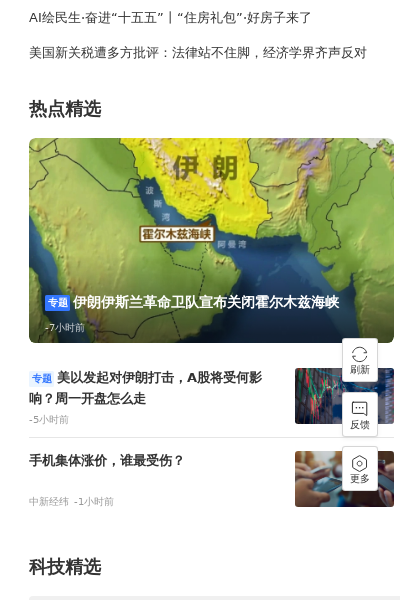

Waited 50ms for scroll animation at position 300px
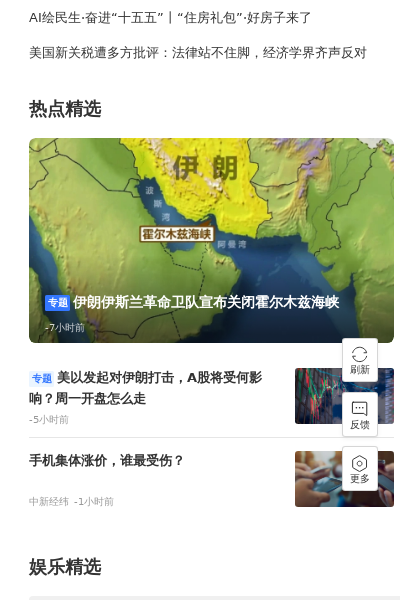

Scrolled down to position 400px
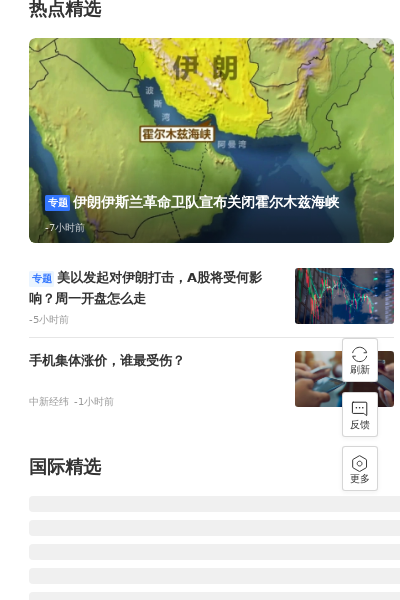

Waited 50ms for scroll animation at position 400px
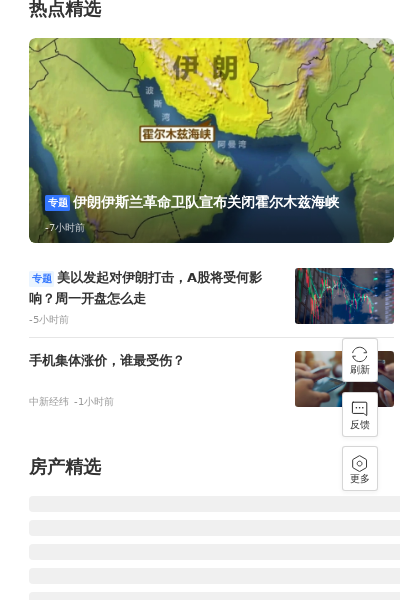

Scrolled down to position 500px
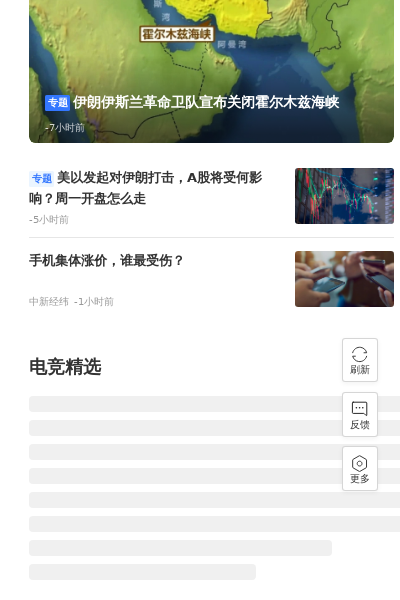

Waited 50ms for scroll animation at position 500px
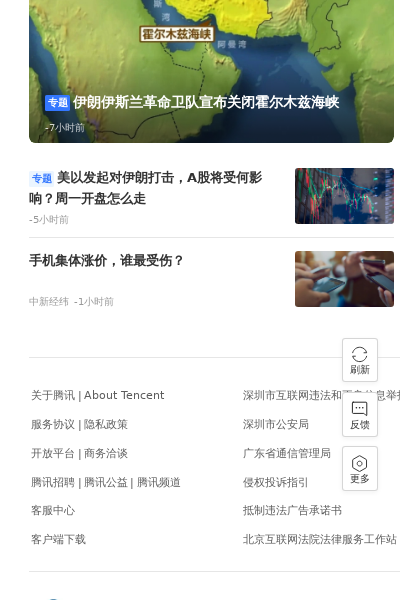

Scrolled down to position 600px
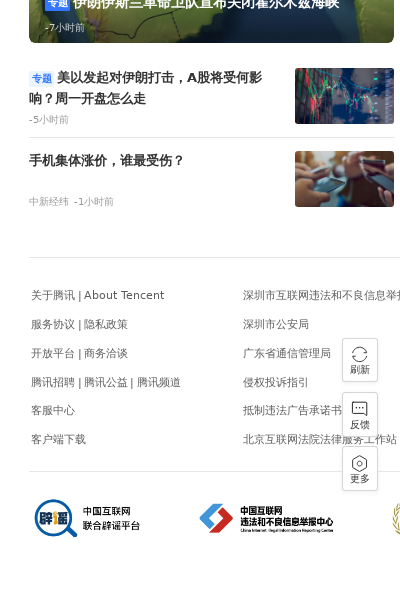

Waited 50ms for scroll animation at position 600px
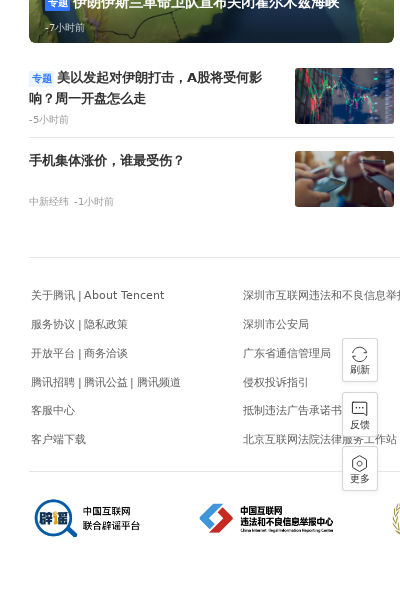

Scrolled down to position 700px
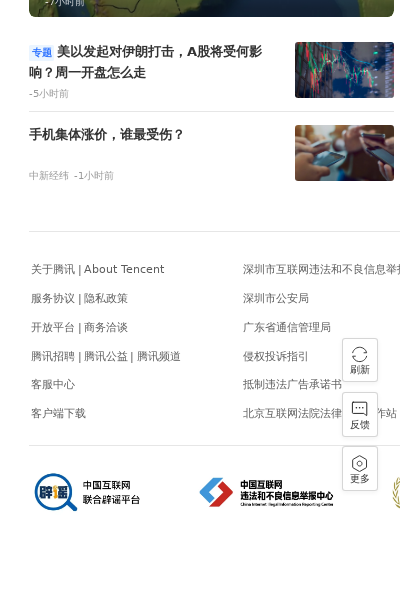

Waited 50ms for scroll animation at position 700px
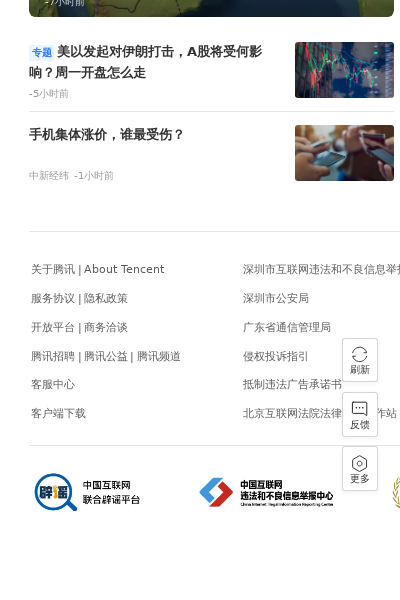

Scrolled down to position 800px
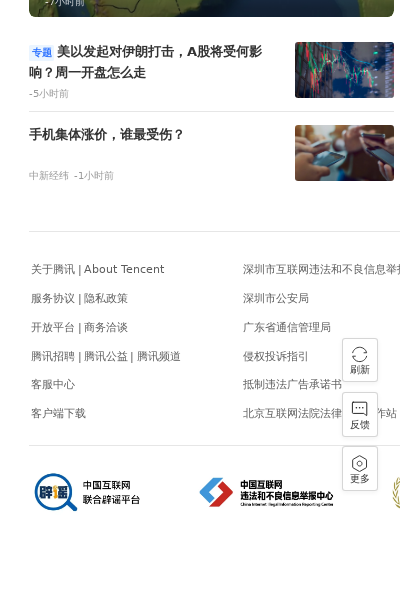

Waited 50ms for scroll animation at position 800px
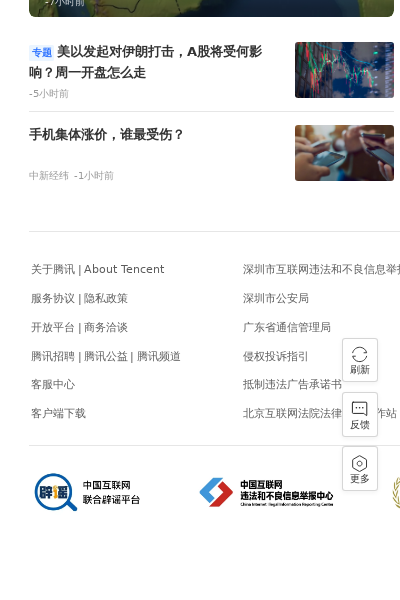

Scrolled down to position 900px
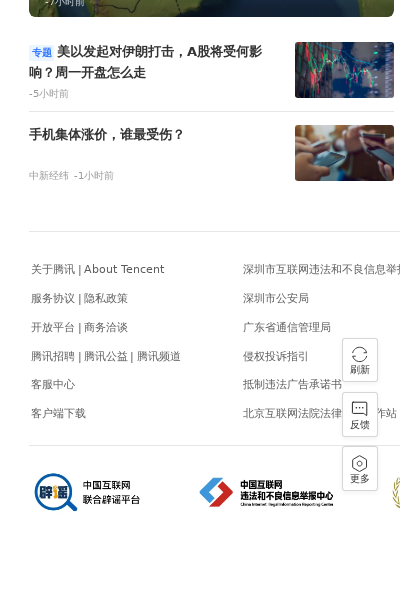

Waited 50ms for scroll animation at position 900px
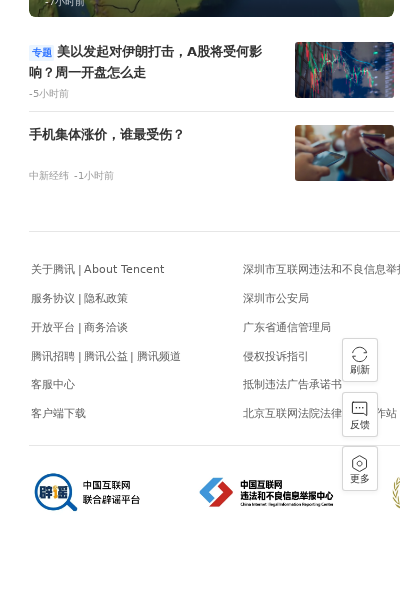

Scrolled down to position 1000px
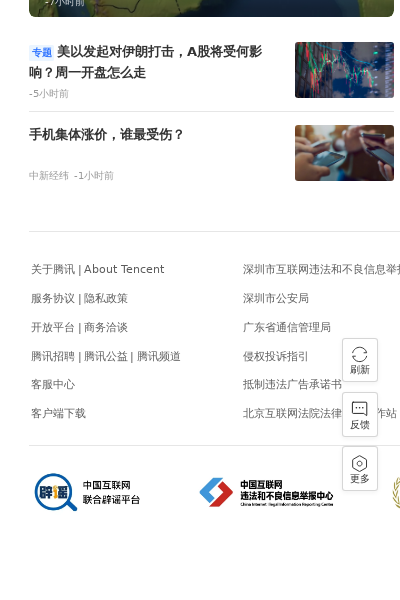

Waited 50ms for scroll animation at position 1000px
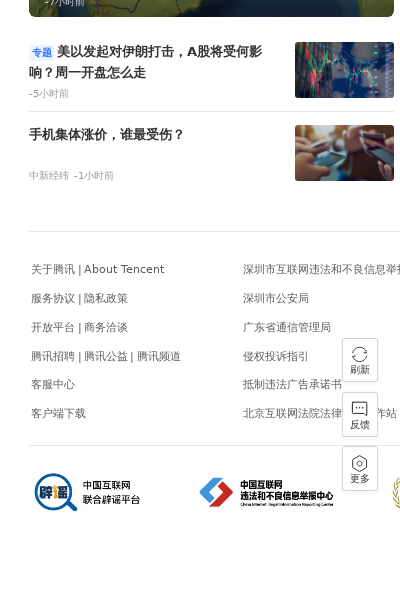

Scrolled down to position 1100px
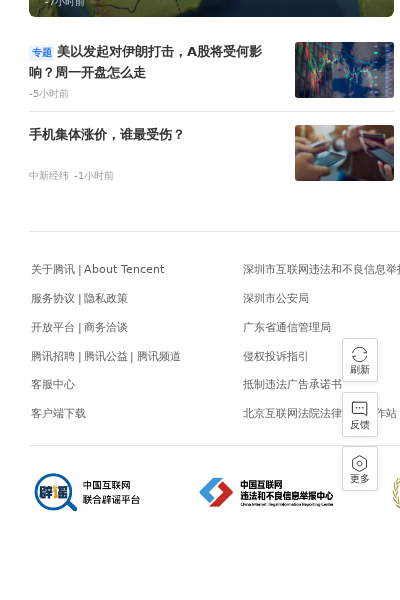

Waited 50ms for scroll animation at position 1100px
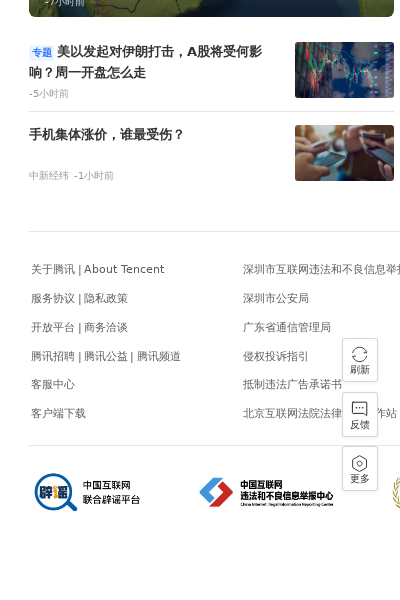

Scrolled down to position 1200px
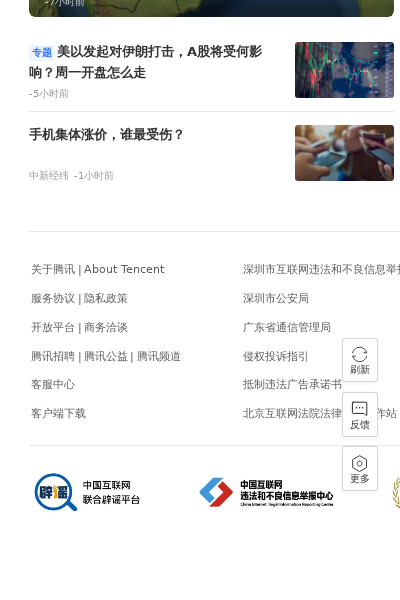

Waited 50ms for scroll animation at position 1200px
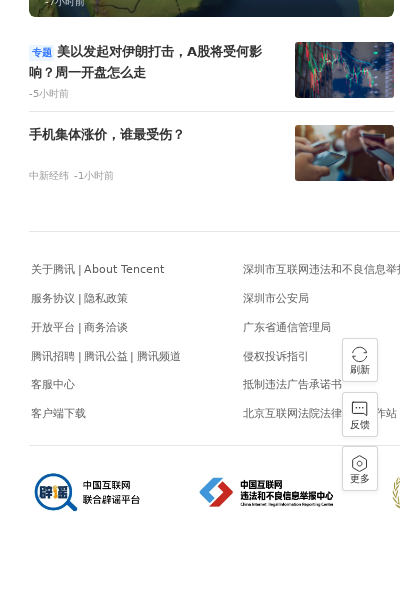

Scrolled down to position 1300px
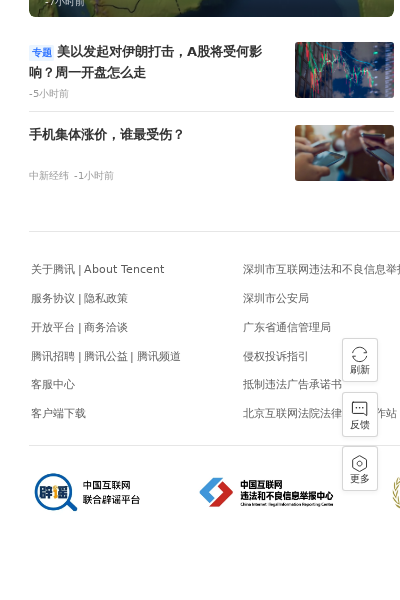

Waited 50ms for scroll animation at position 1300px
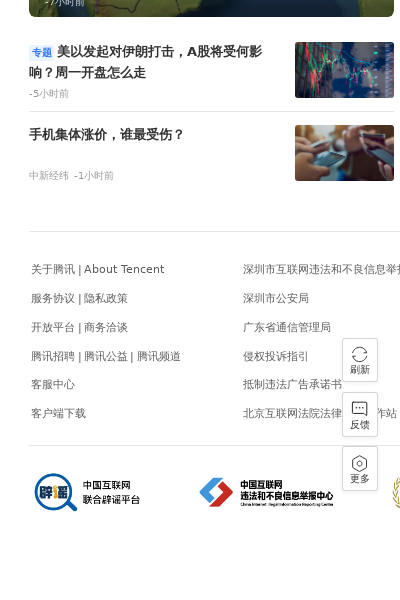

Scrolled down to position 1400px
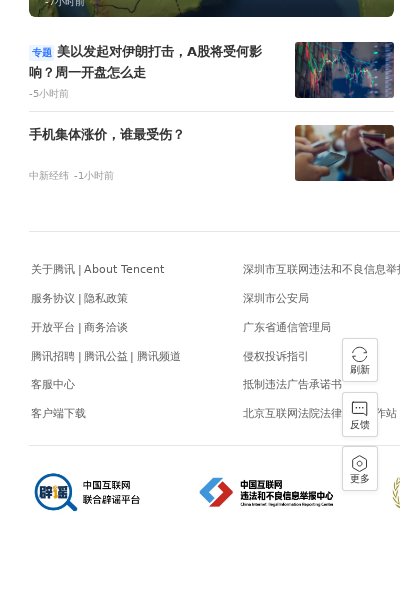

Waited 50ms for scroll animation at position 1400px
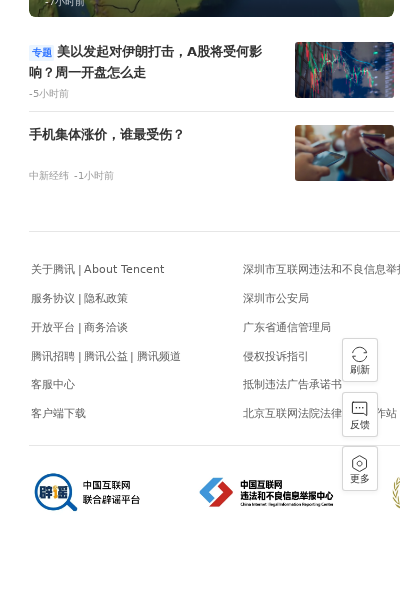

Scrolled down to position 1500px
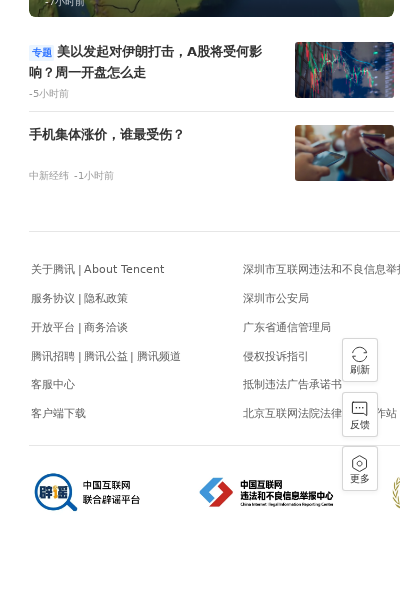

Waited 50ms for scroll animation at position 1500px
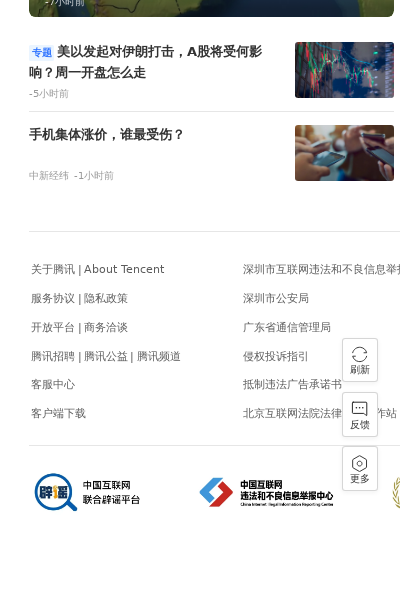

Scrolled down to position 1600px
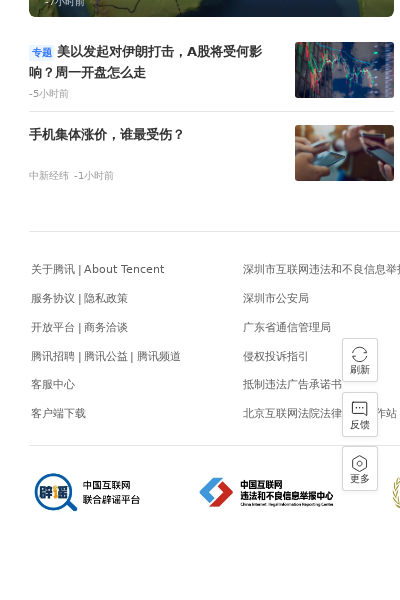

Waited 50ms for scroll animation at position 1600px
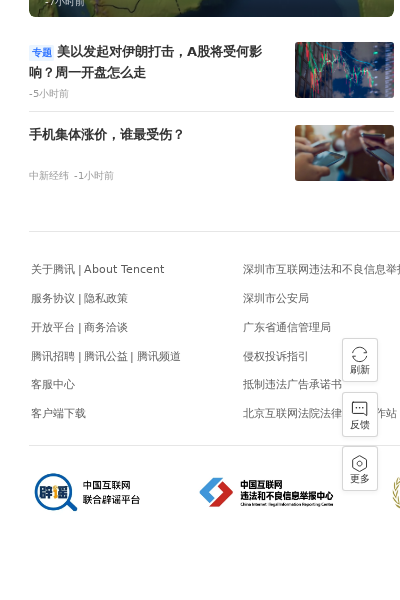

Scrolled down to position 1700px
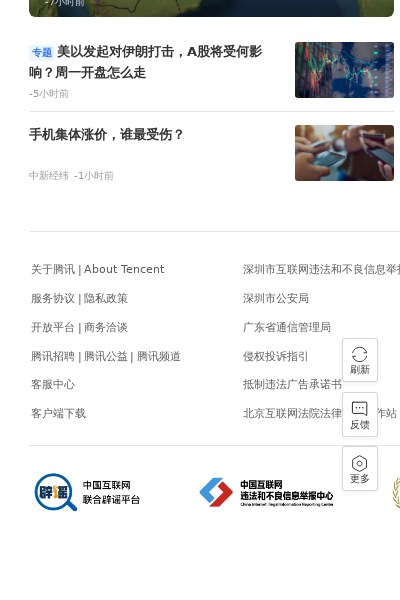

Waited 50ms for scroll animation at position 1700px
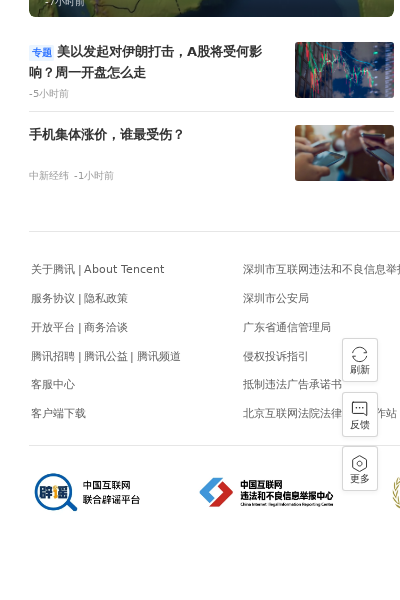

Scrolled down to position 1800px
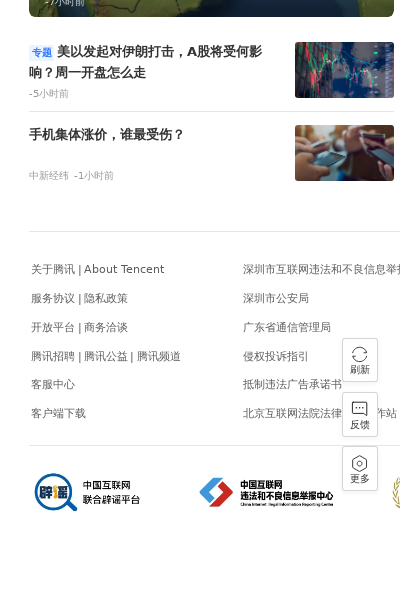

Waited 50ms for scroll animation at position 1800px
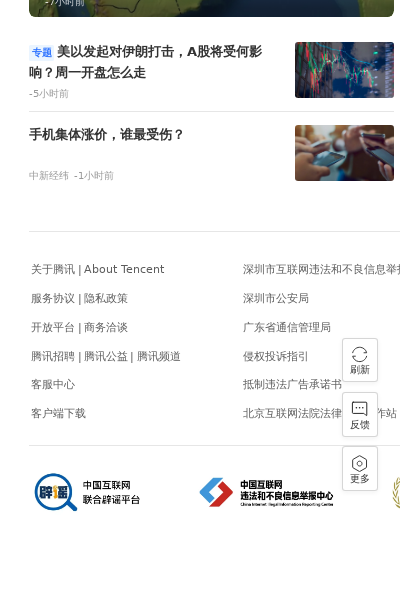

Scrolled down to position 1900px
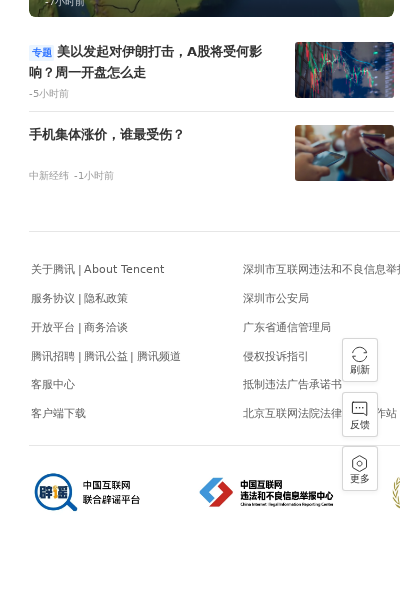

Waited 50ms for scroll animation at position 1900px
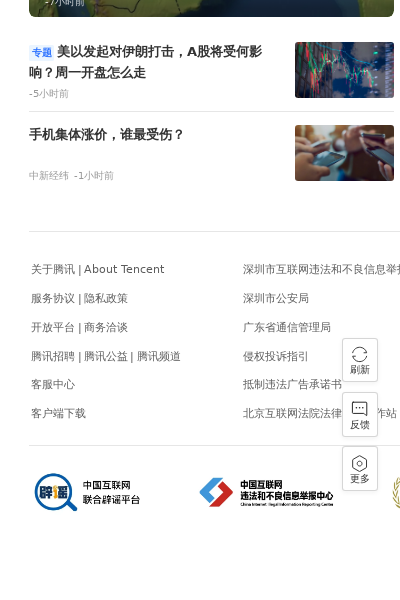

Scrolled down to position 2000px
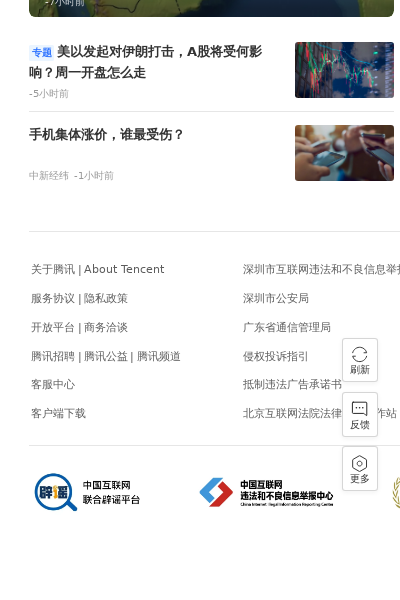

Waited 50ms for scroll animation at position 2000px
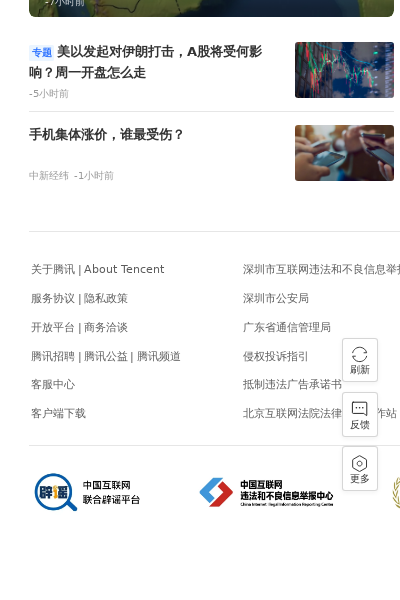

Scrolled down to position 2100px
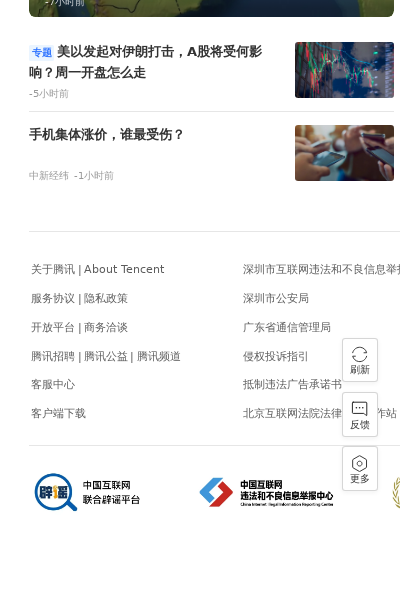

Waited 50ms for scroll animation at position 2100px
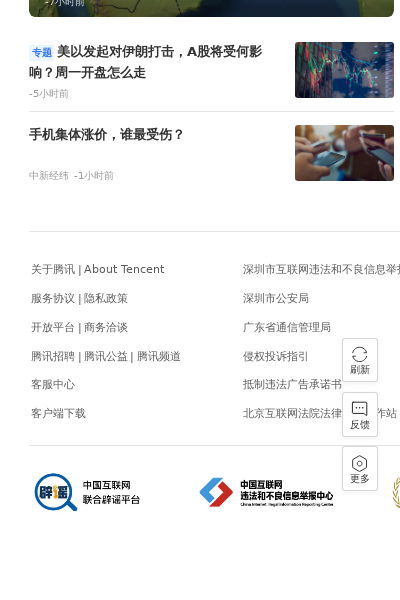

Scrolled down to position 2200px
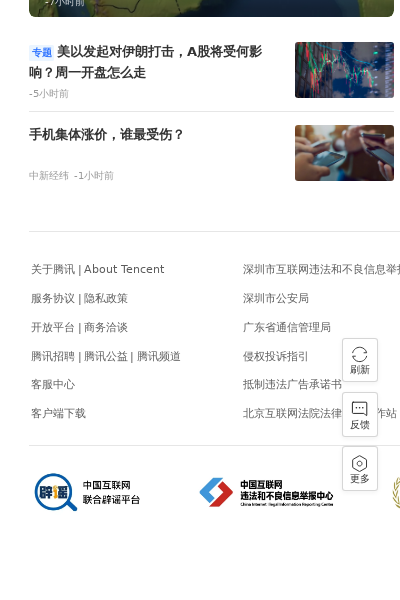

Waited 50ms for scroll animation at position 2200px
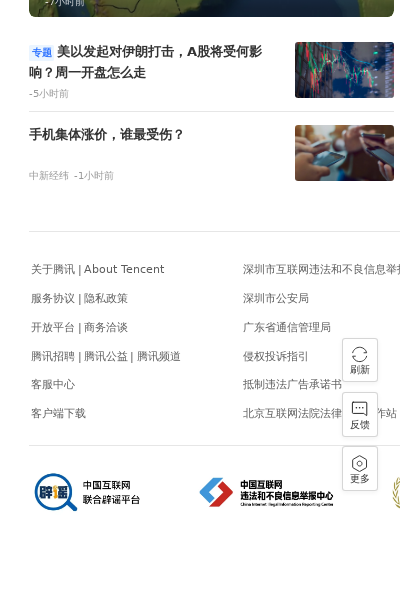

Scrolled down to position 2300px
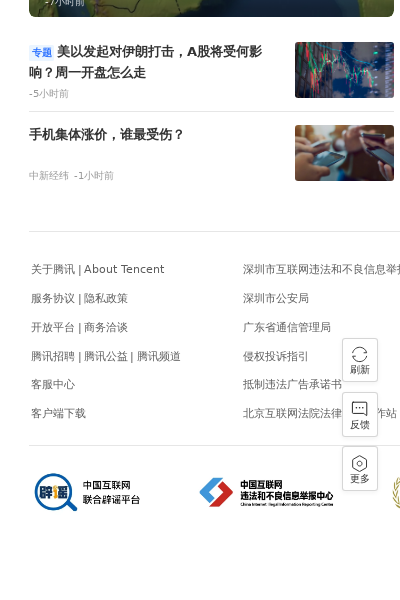

Waited 50ms for scroll animation at position 2300px
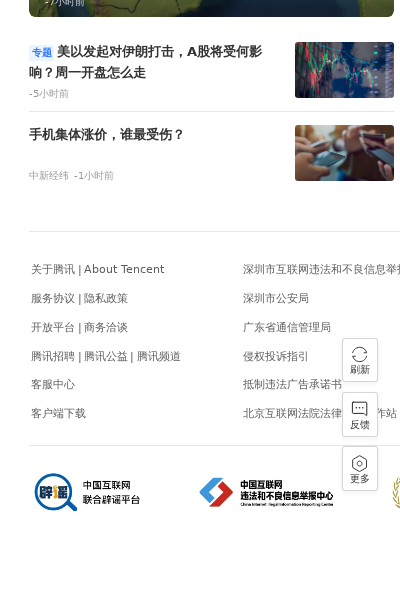

Scrolled down to position 2400px
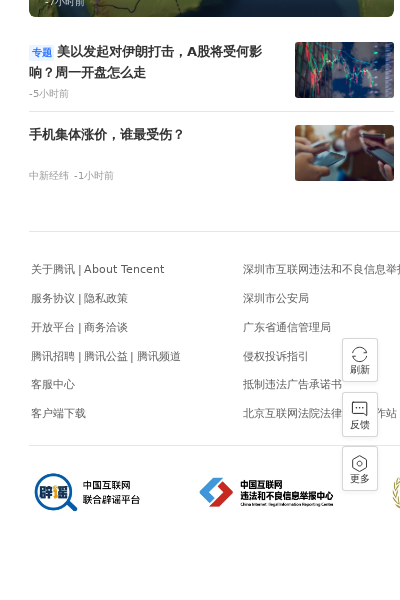

Waited 50ms for scroll animation at position 2400px
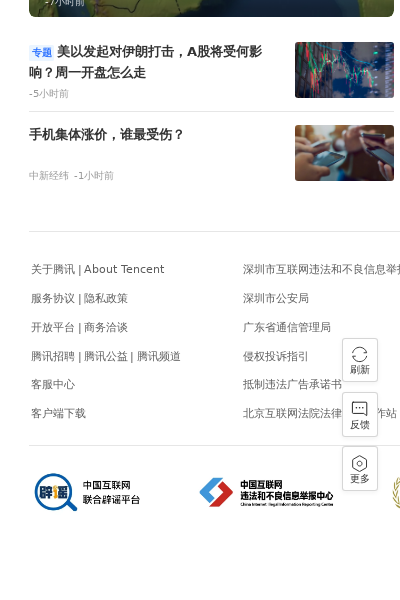

Scrolled down to position 2500px
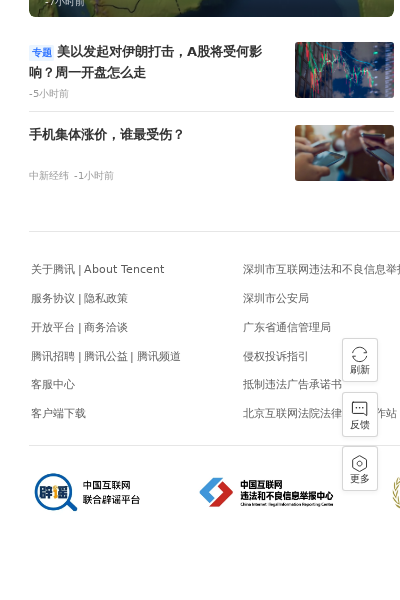

Waited 50ms for scroll animation at position 2500px
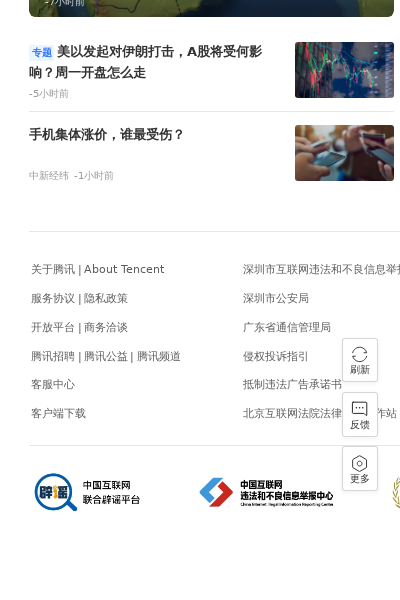

Scrolled down to position 2600px
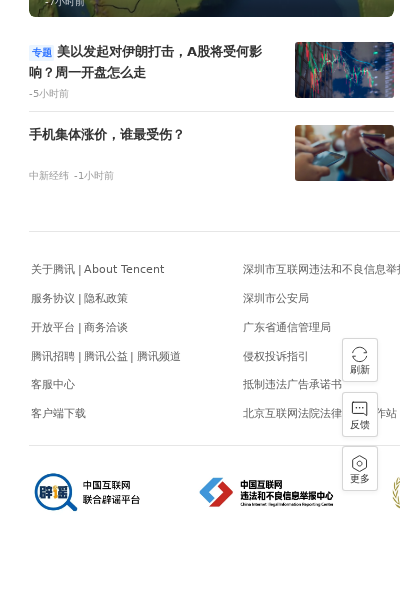

Waited 50ms for scroll animation at position 2600px
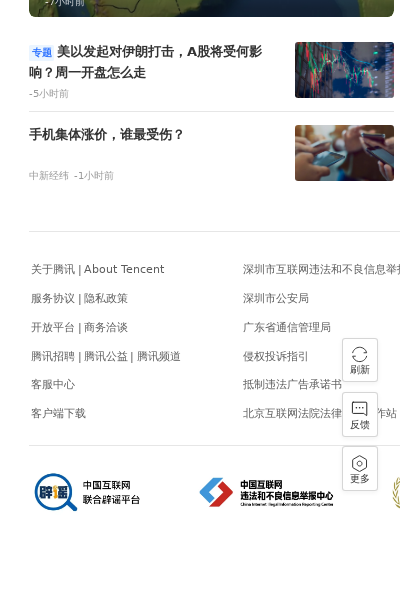

Scrolled down to position 2700px
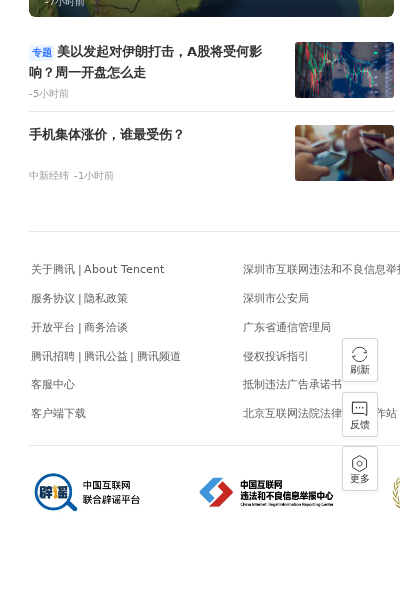

Waited 50ms for scroll animation at position 2700px
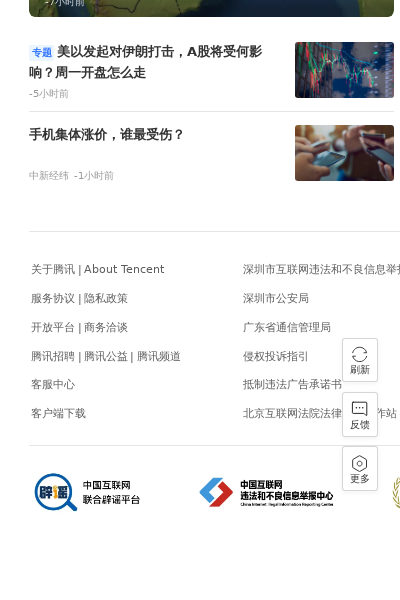

Scrolled down to position 2800px
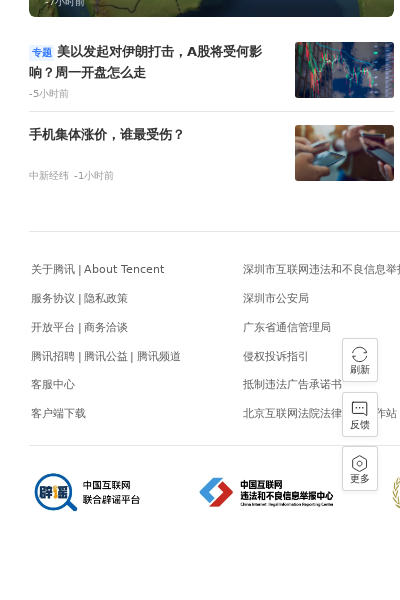

Waited 50ms for scroll animation at position 2800px
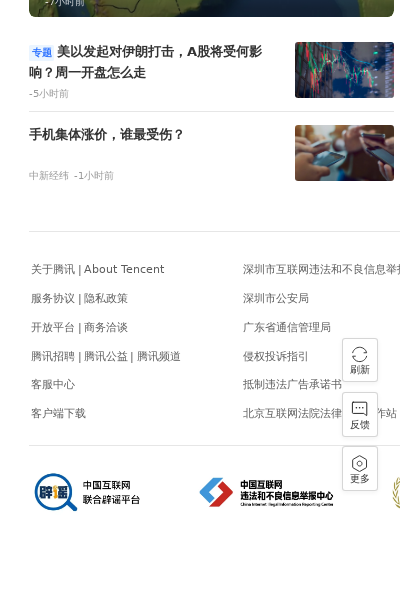

Scrolled down to position 2900px
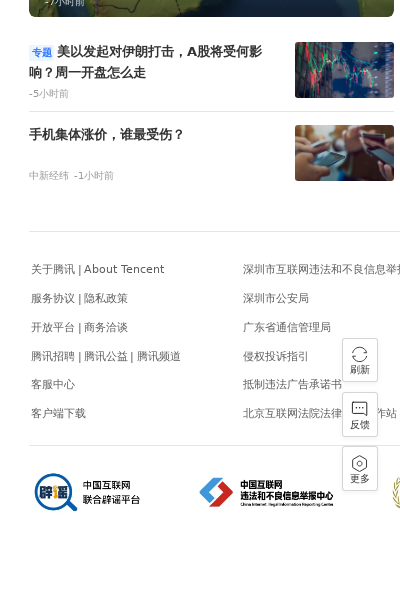

Waited 50ms for scroll animation at position 2900px
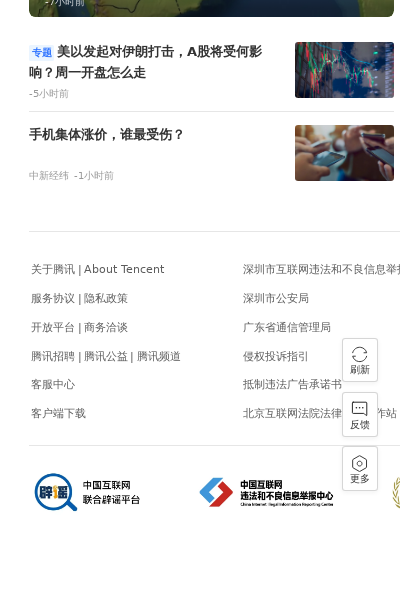

Scrolled down to position 3000px
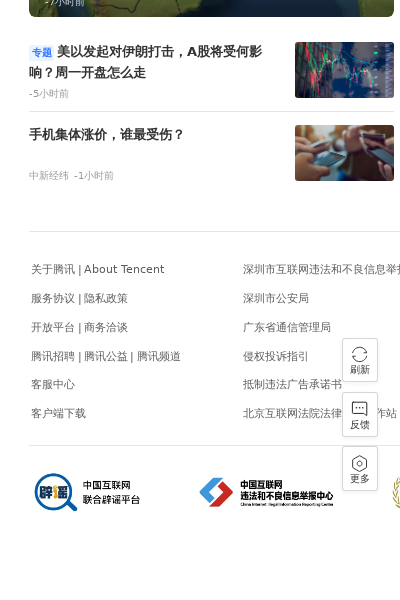

Waited 50ms for scroll animation at position 3000px
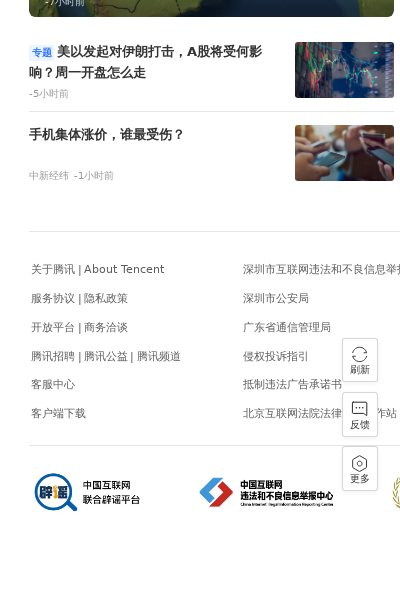

Scrolled down to position 3100px
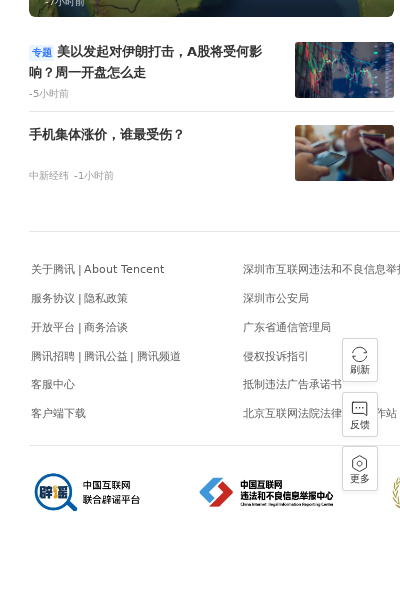

Waited 50ms for scroll animation at position 3100px
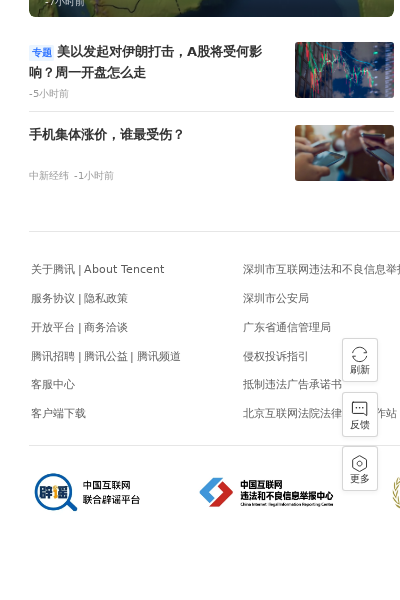

Scrolled down to position 3200px
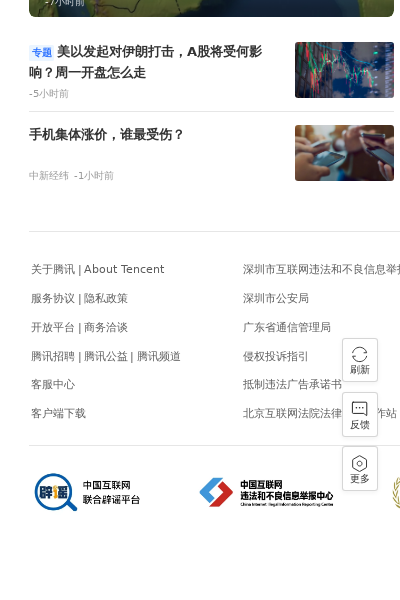

Waited 50ms for scroll animation at position 3200px
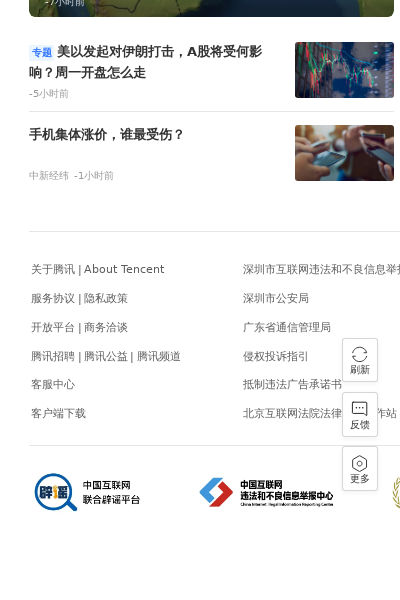

Scrolled down to position 3300px
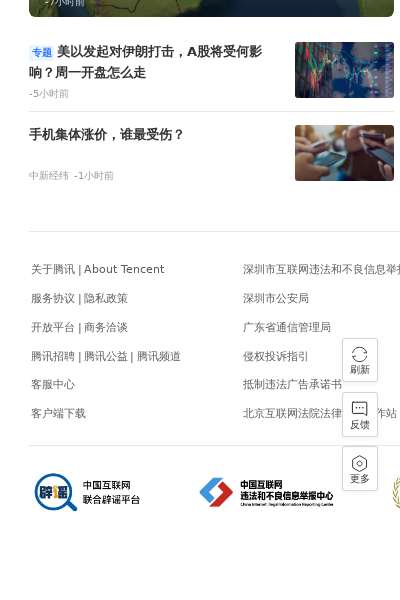

Waited 50ms for scroll animation at position 3300px
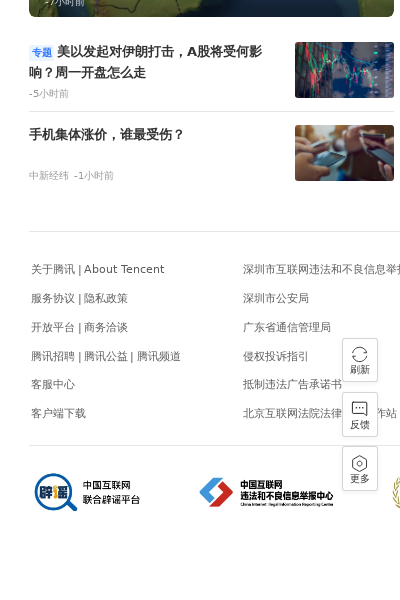

Scrolled down to position 3400px
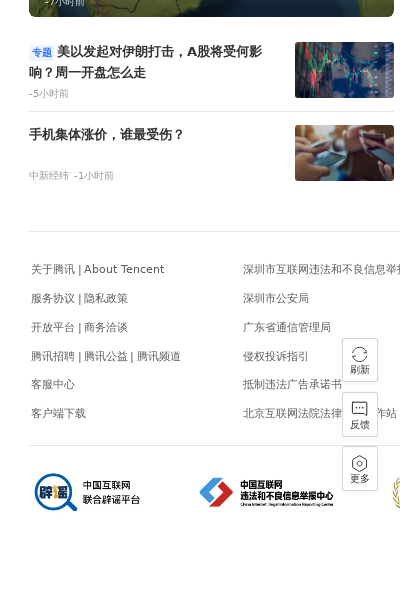

Waited 50ms for scroll animation at position 3400px
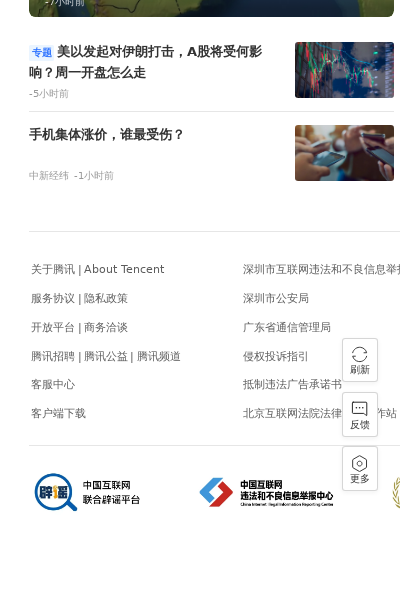

Scrolled down to position 3500px
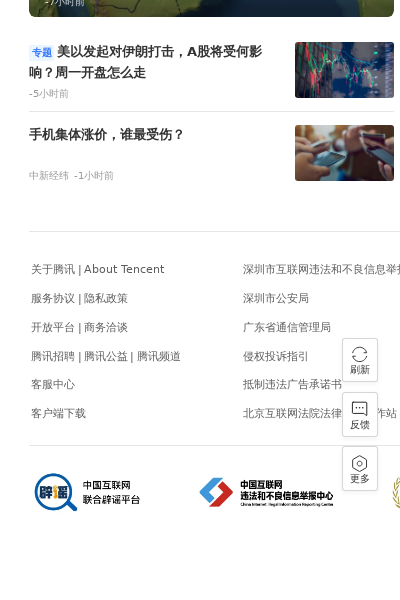

Waited 50ms for scroll animation at position 3500px
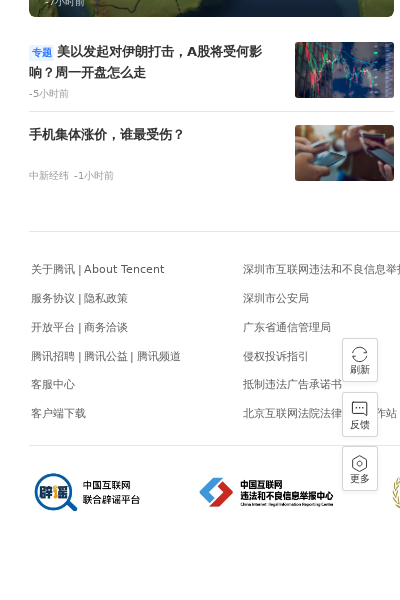

Scrolled down to position 3600px
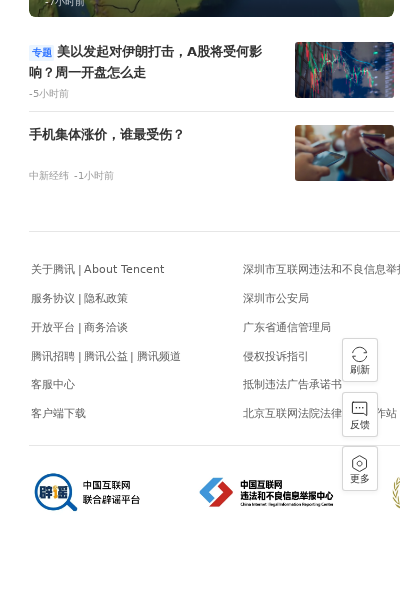

Waited 50ms for scroll animation at position 3600px
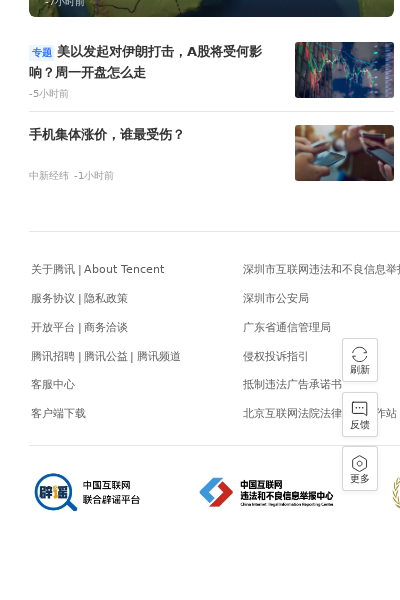

Scrolled down to position 3700px
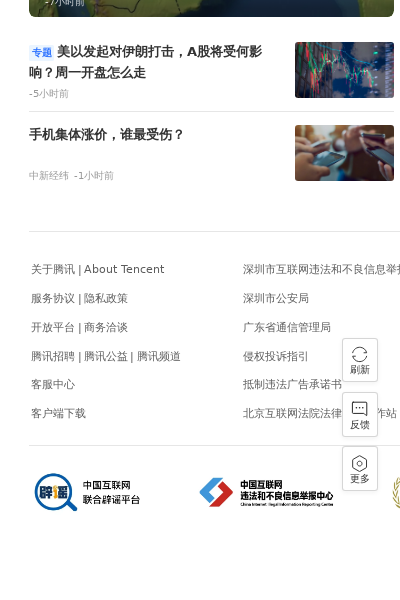

Waited 50ms for scroll animation at position 3700px
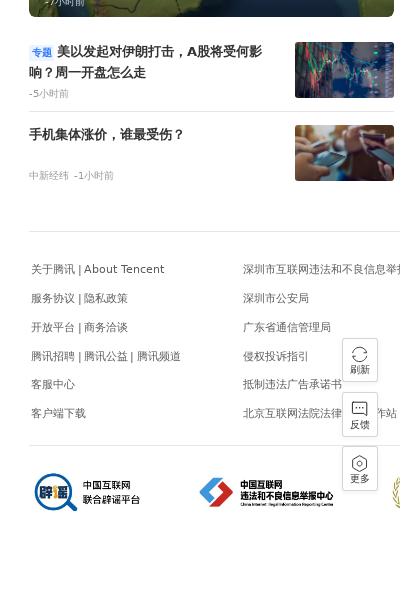

Scrolled down to position 3800px
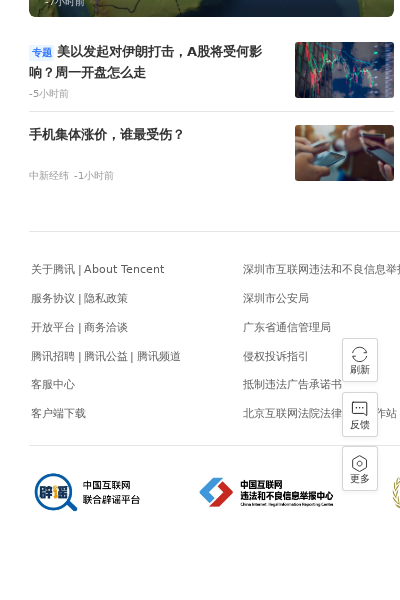

Waited 50ms for scroll animation at position 3800px
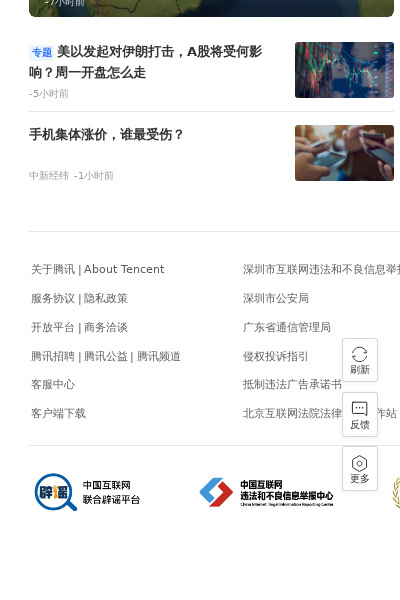

Scrolled down to position 3900px
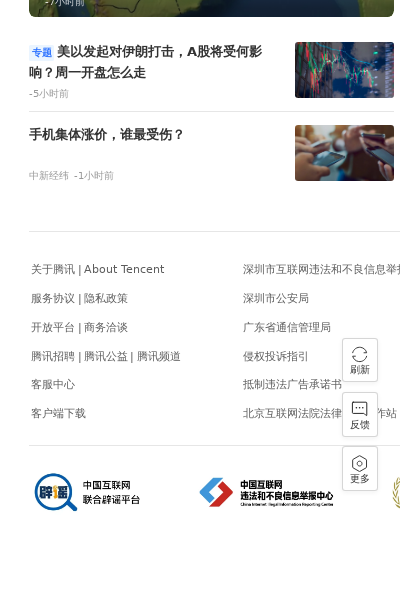

Waited 50ms for scroll animation at position 3900px
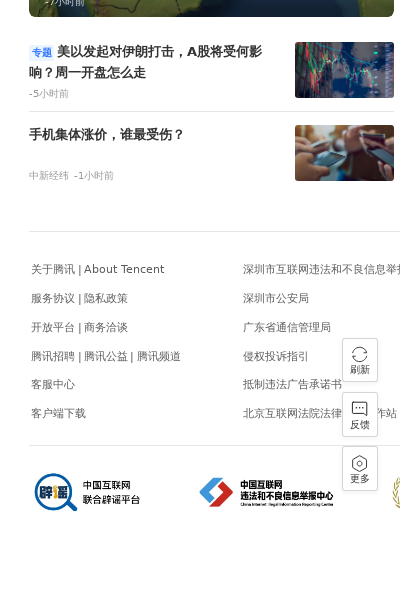

Scrolled down to position 4000px
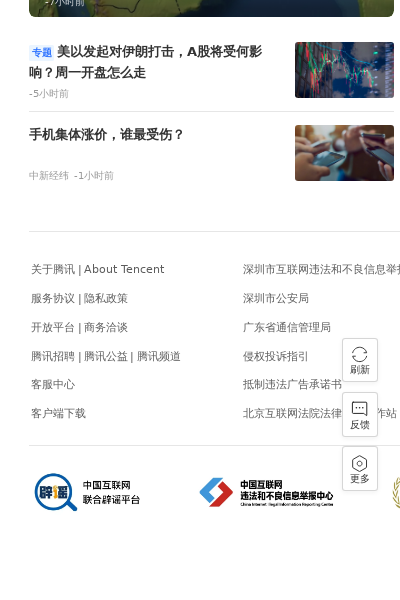

Waited 50ms for scroll animation at position 4000px
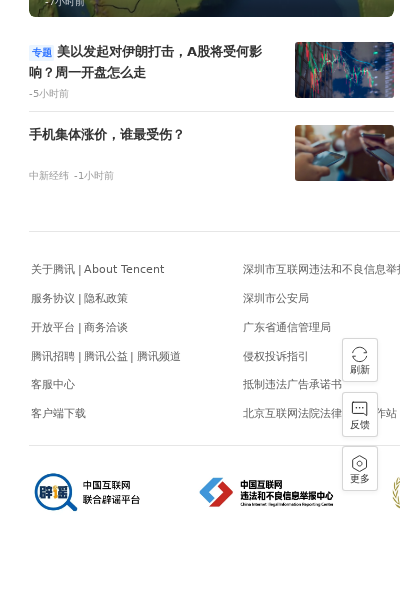

Scrolled down to position 4100px
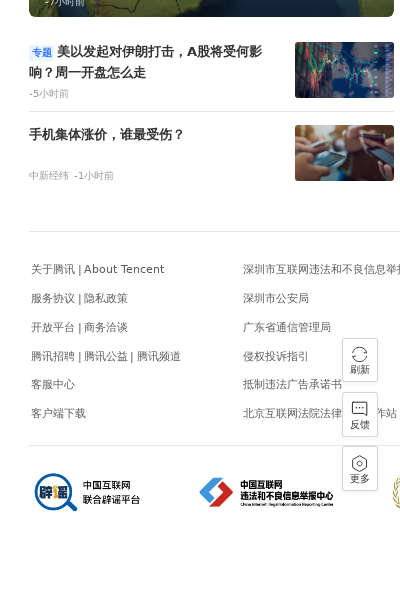

Waited 50ms for scroll animation at position 4100px
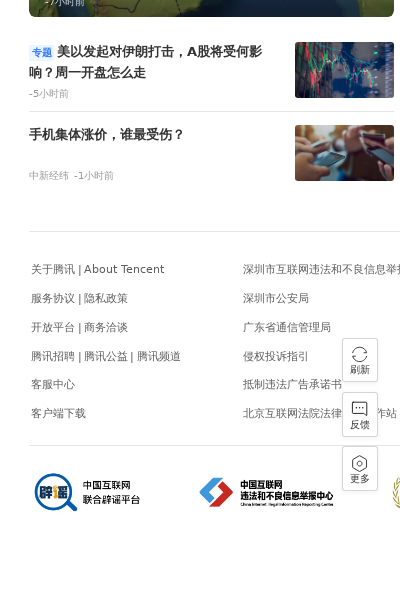

Scrolled down to position 4200px
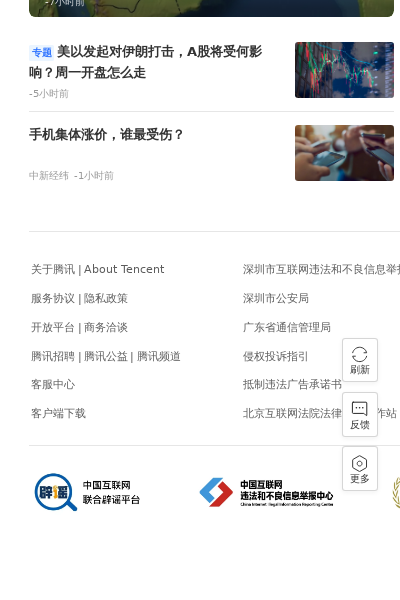

Waited 50ms for scroll animation at position 4200px
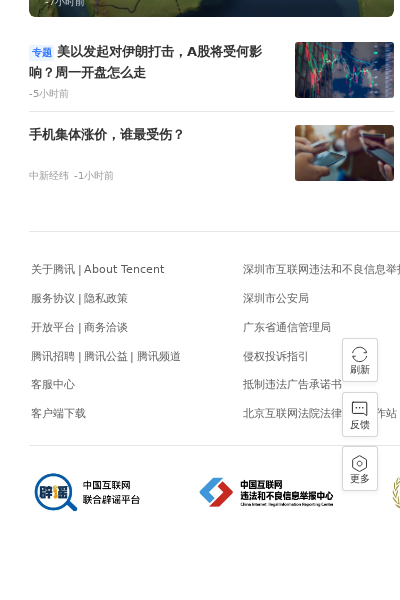

Scrolled down to position 4300px
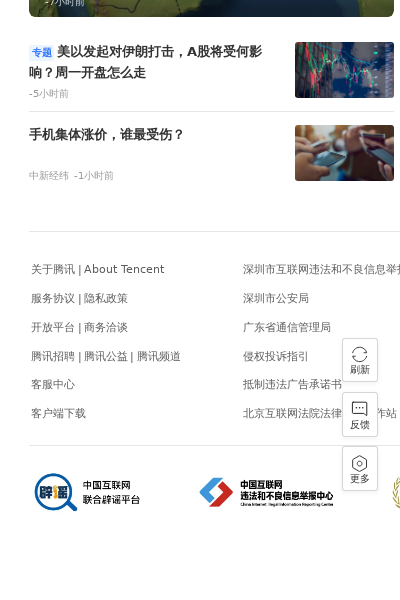

Waited 50ms for scroll animation at position 4300px
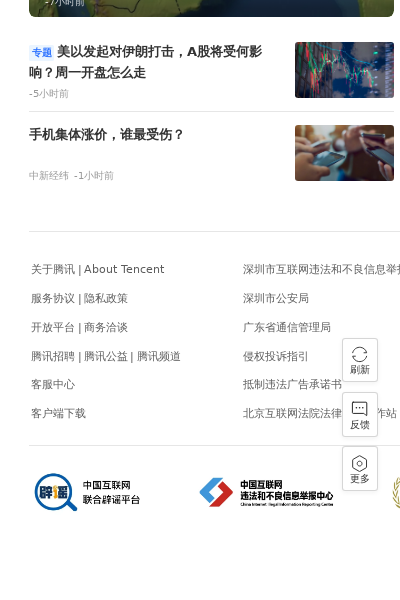

Scrolled down to position 4400px
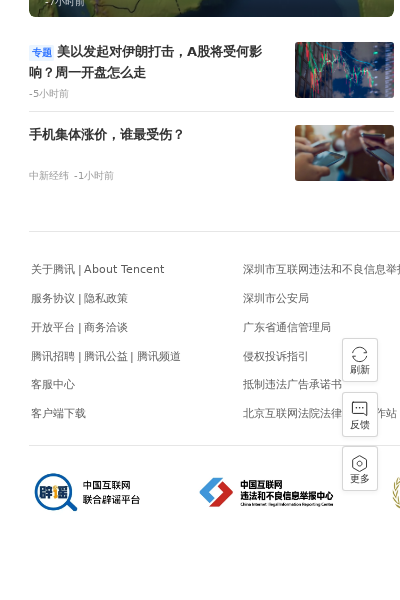

Waited 50ms for scroll animation at position 4400px
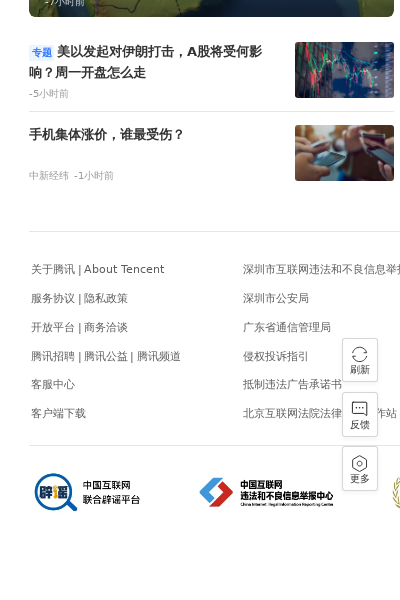

Scrolled down to position 4500px
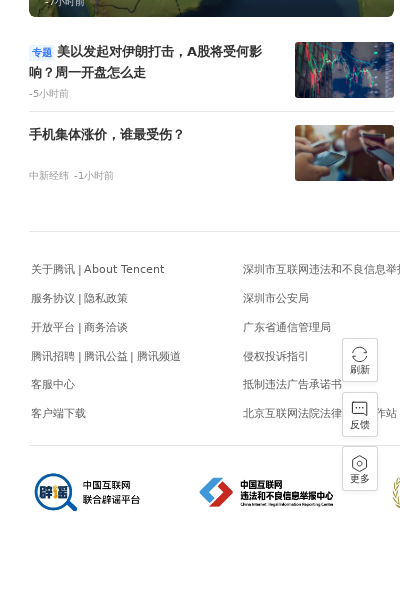

Waited 50ms for scroll animation at position 4500px
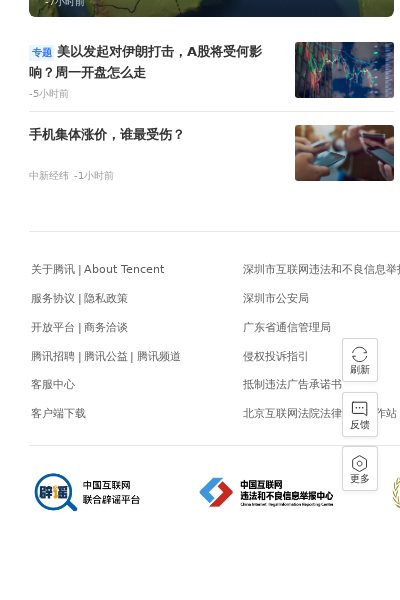

Scrolled down to position 4600px
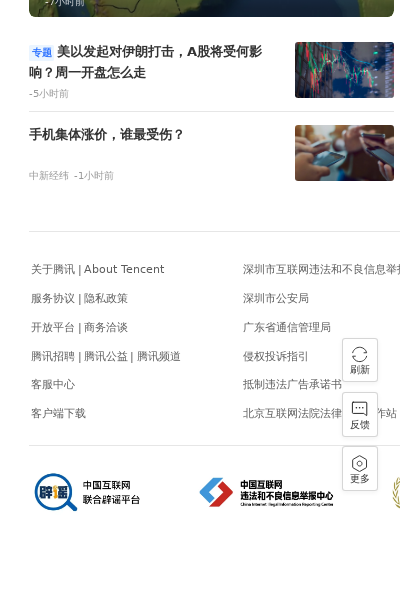

Waited 50ms for scroll animation at position 4600px
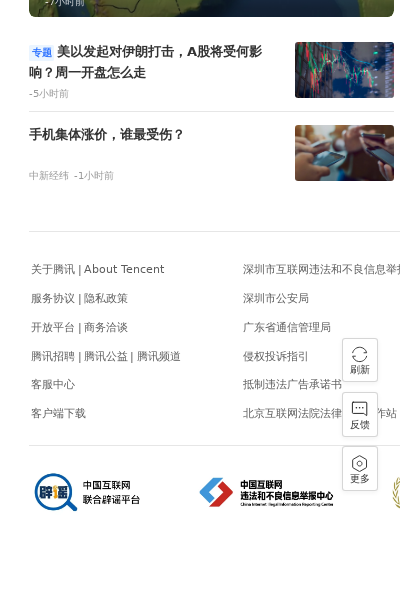

Scrolled down to position 4700px
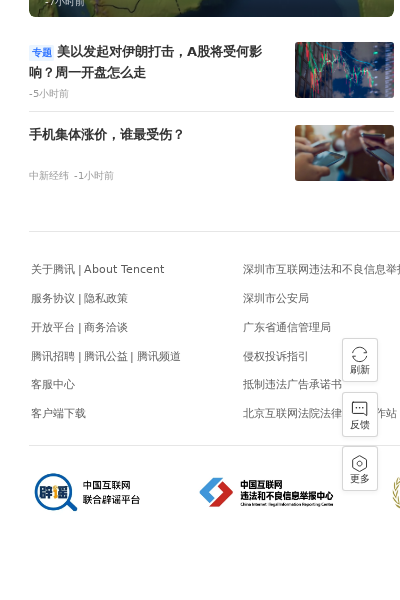

Waited 50ms for scroll animation at position 4700px
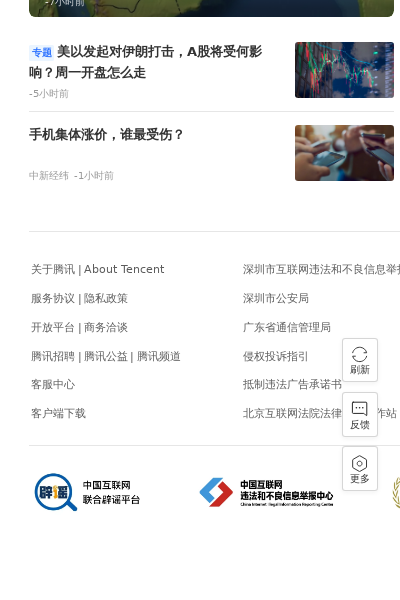

Scrolled down to position 4800px
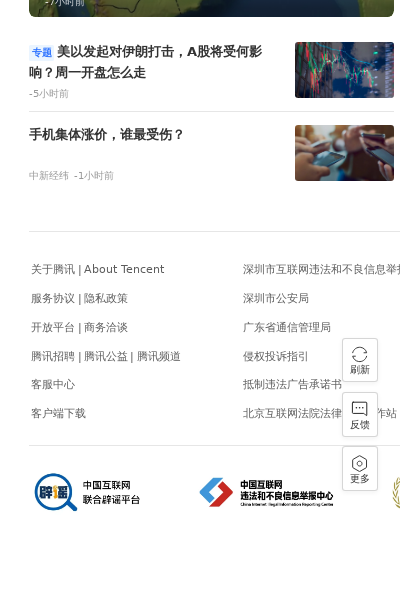

Waited 50ms for scroll animation at position 4800px
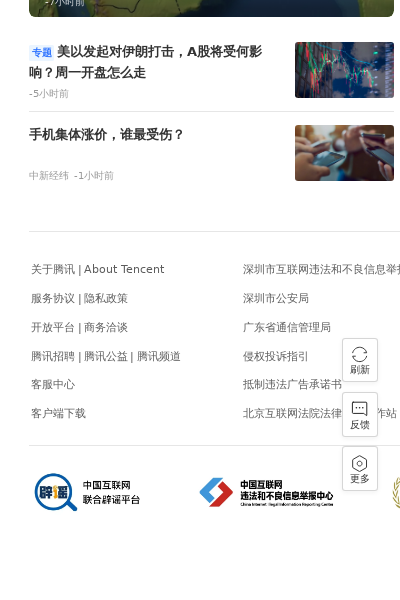

Scrolled down to position 4900px
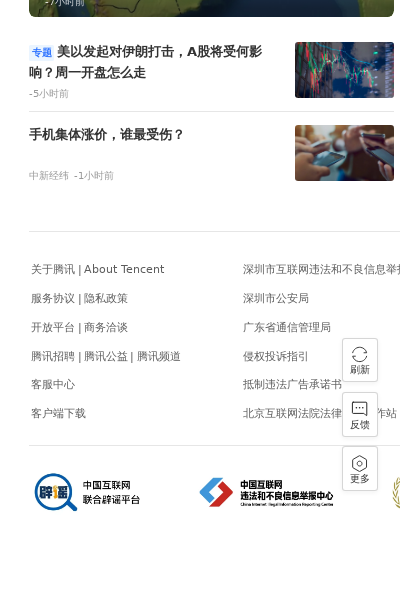

Waited 50ms for scroll animation at position 4900px
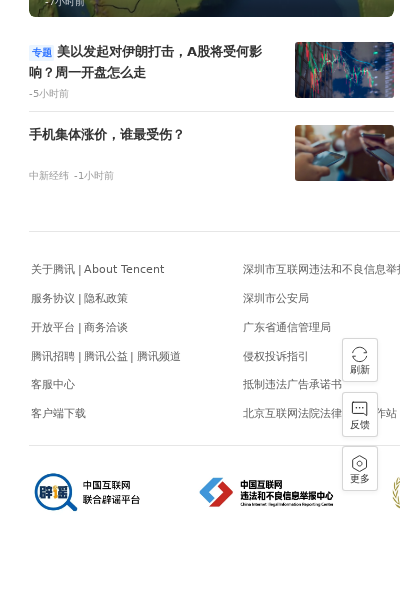

Scrolled down to position 5000px
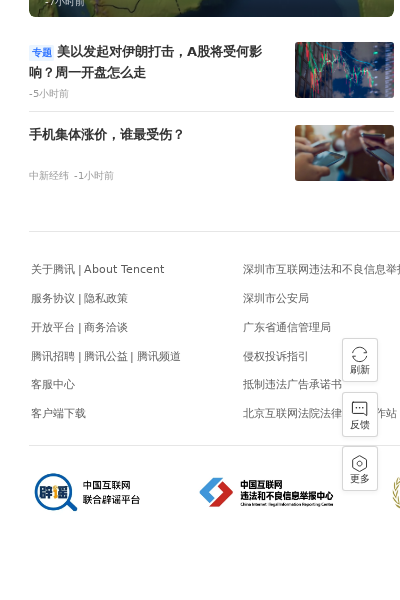

Waited 50ms for scroll animation at position 5000px
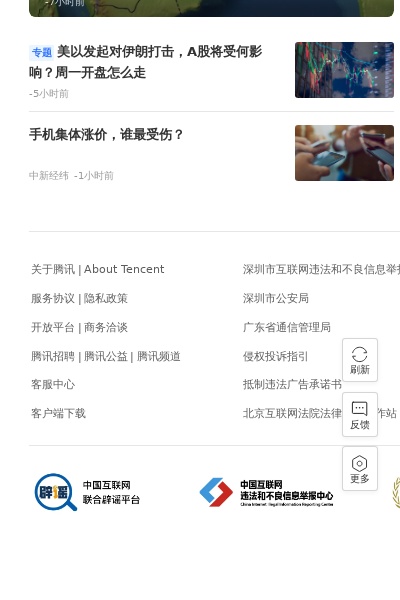

Scrolled down to position 5100px
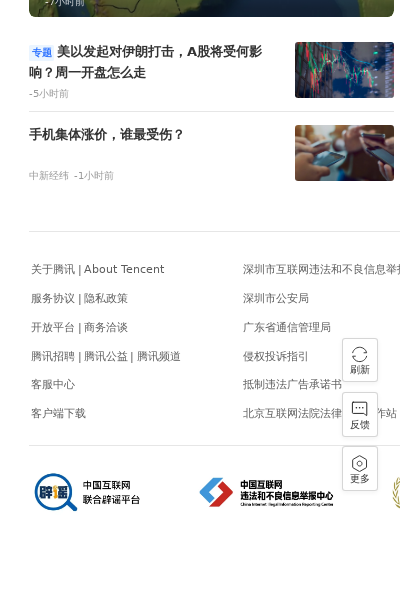

Waited 50ms for scroll animation at position 5100px
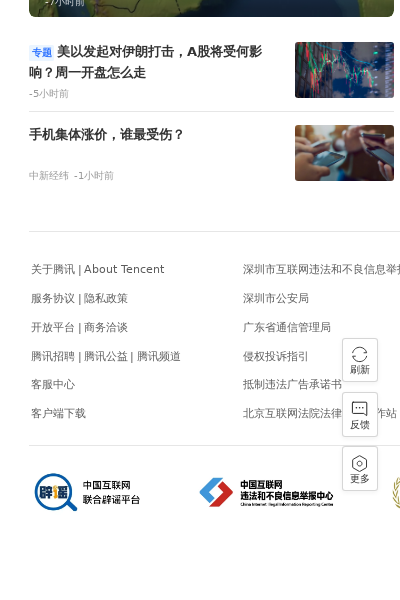

Scrolled down to position 5200px
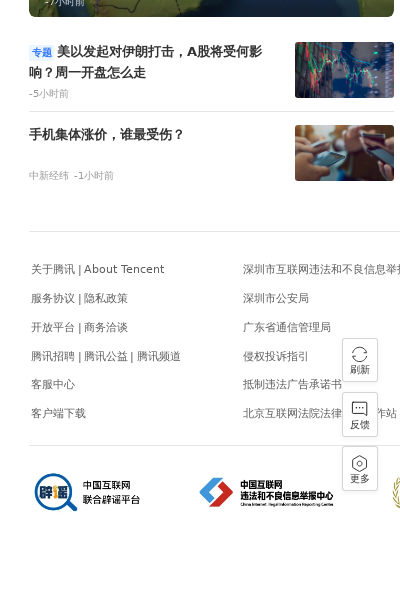

Waited 50ms for scroll animation at position 5200px
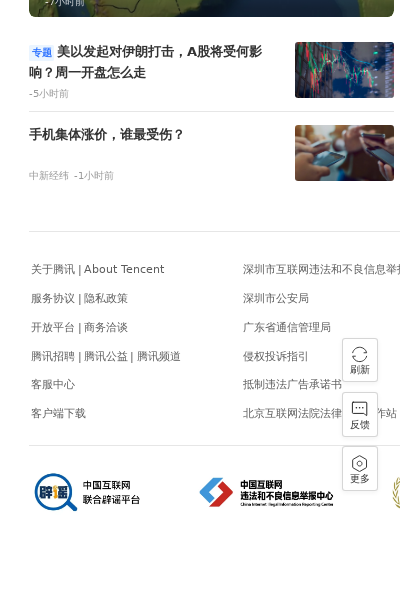

Scrolled down to position 5300px
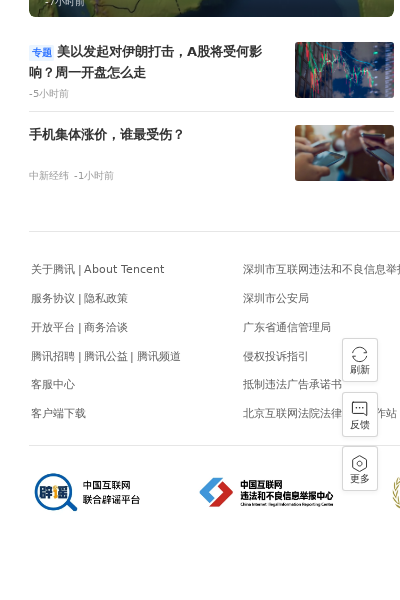

Waited 50ms for scroll animation at position 5300px
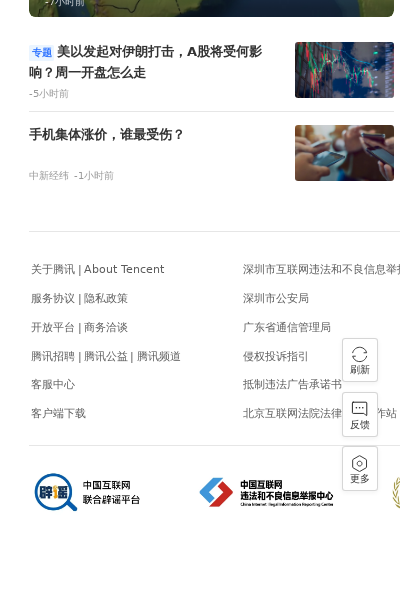

Scrolled down to position 5400px
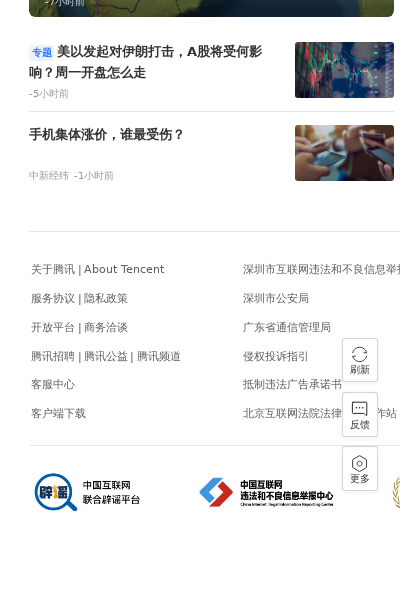

Waited 50ms for scroll animation at position 5400px
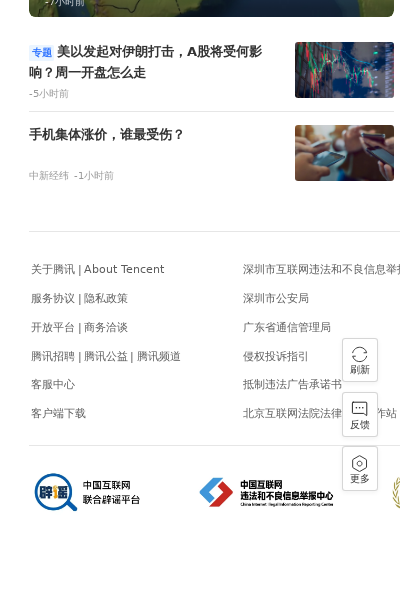

Scrolled down to position 5500px
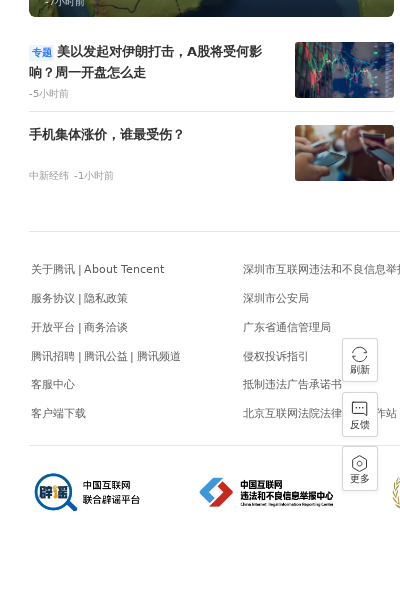

Waited 50ms for scroll animation at position 5500px
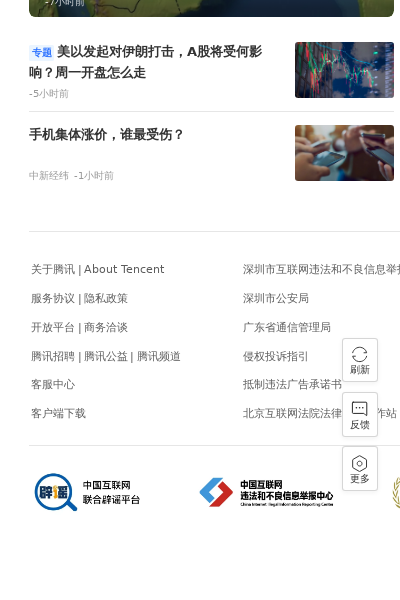

Scrolled down to position 5600px
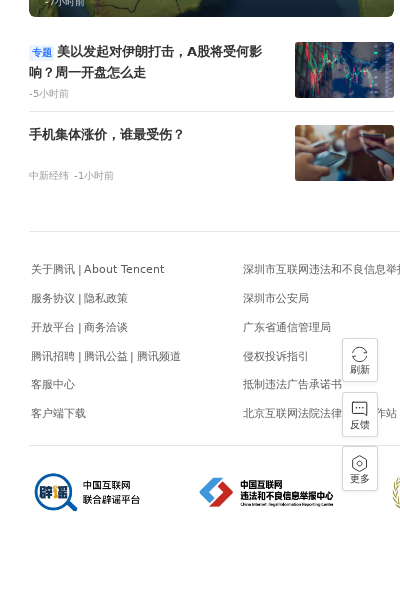

Waited 50ms for scroll animation at position 5600px
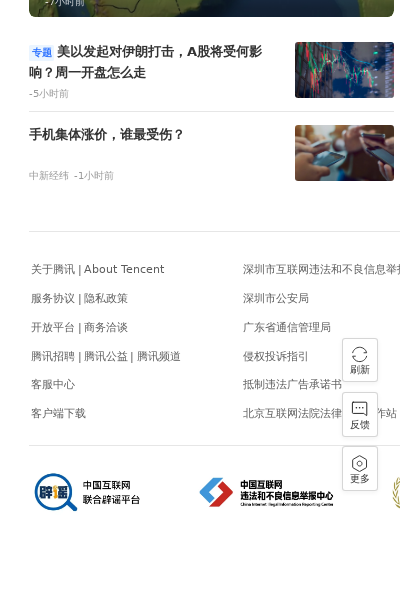

Scrolled down to position 5700px
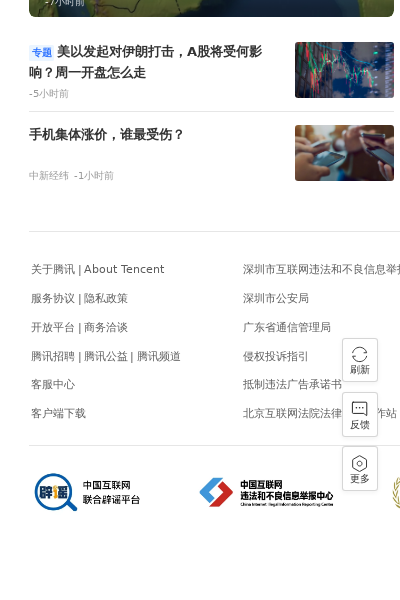

Waited 50ms for scroll animation at position 5700px
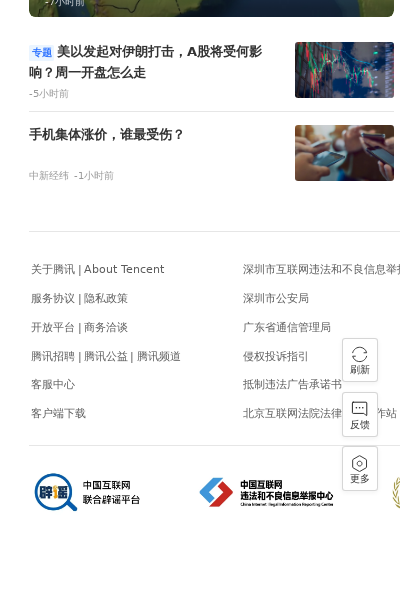

Scrolled down to position 5800px
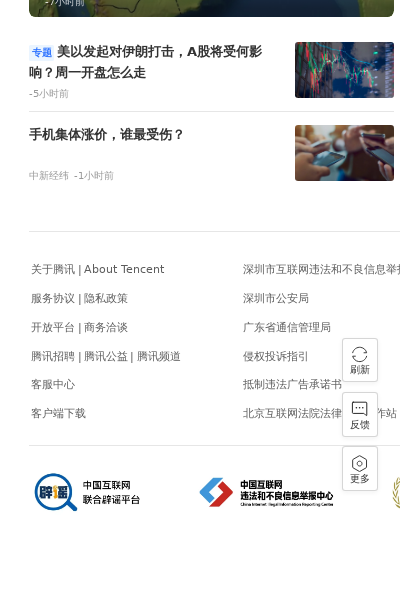

Waited 50ms for scroll animation at position 5800px
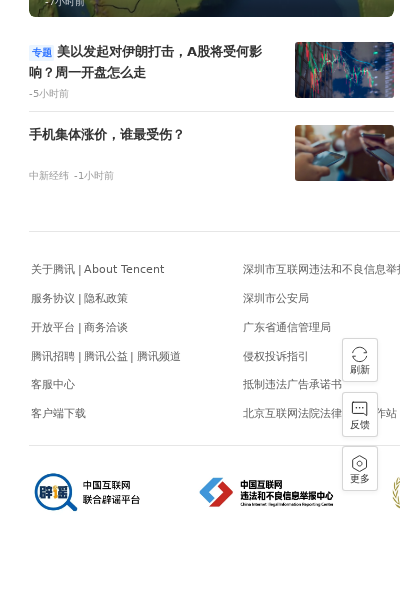

Scrolled down to position 5900px
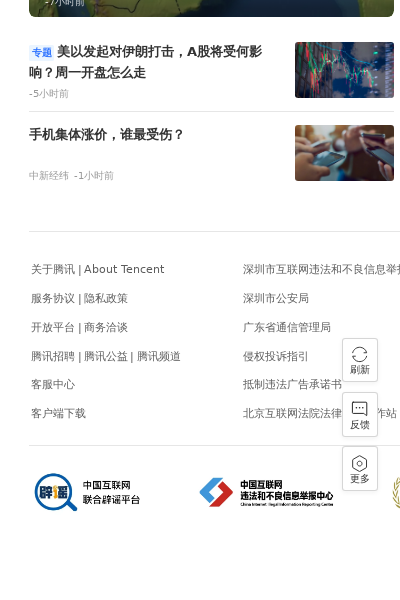

Waited 50ms for scroll animation at position 5900px
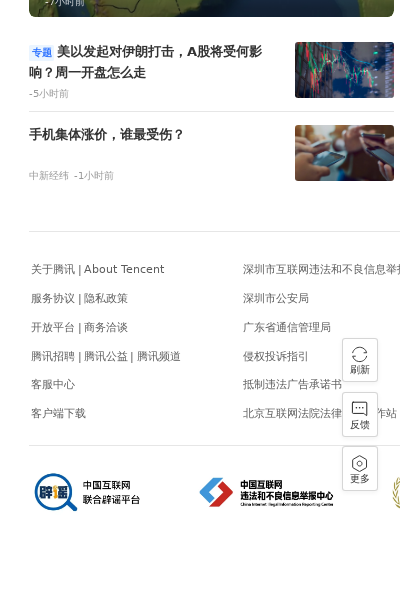

Scrolled down to position 6000px
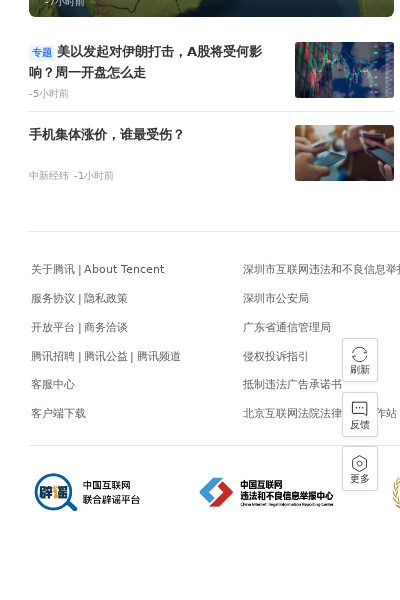

Waited 50ms for scroll animation at position 6000px
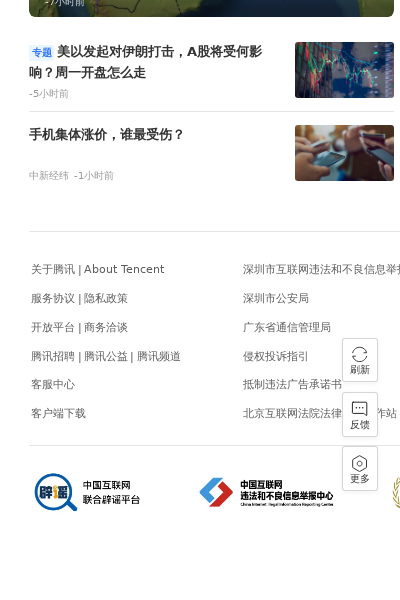

Scrolled down to position 6100px
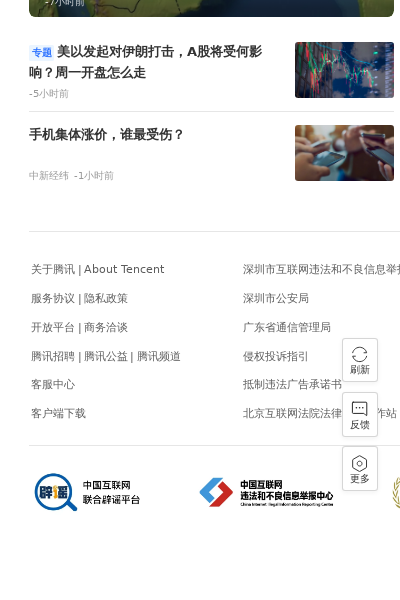

Waited 50ms for scroll animation at position 6100px
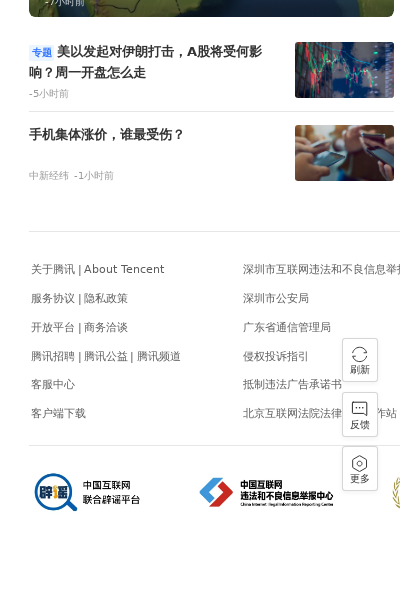

Scrolled down to position 6200px
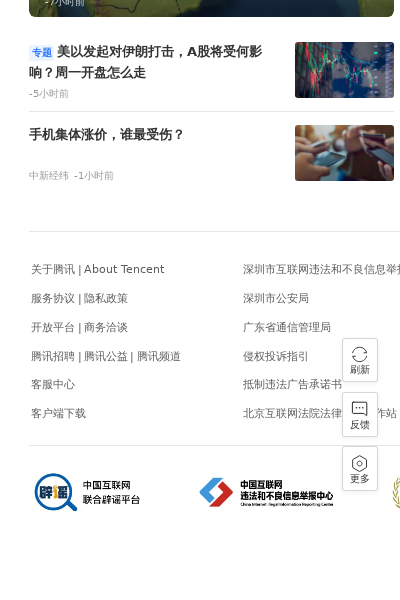

Waited 50ms for scroll animation at position 6200px
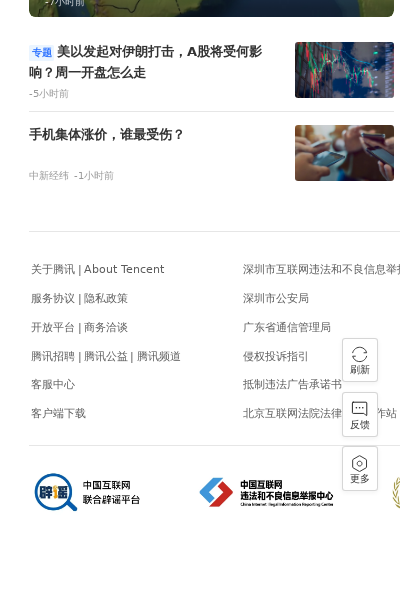

Scrolled down to position 6300px
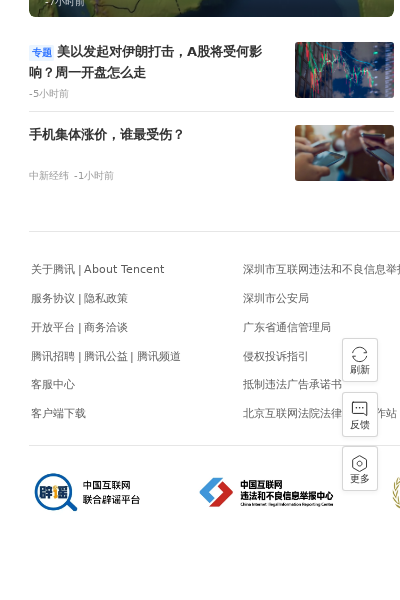

Waited 50ms for scroll animation at position 6300px
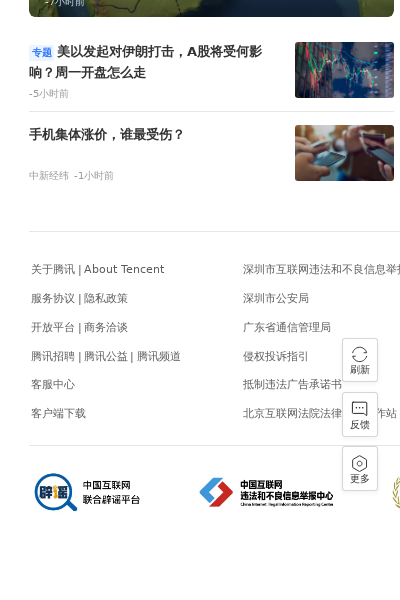

Scrolled down to position 6400px
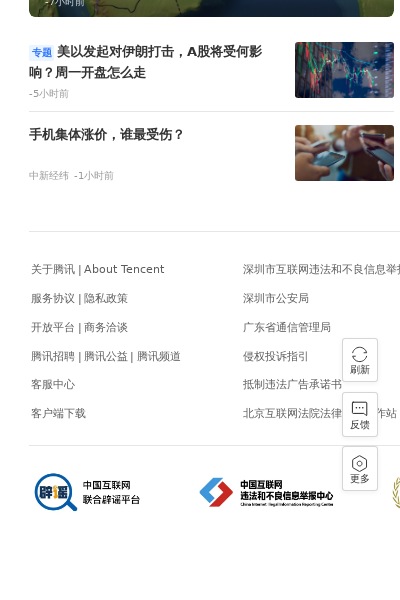

Waited 50ms for scroll animation at position 6400px
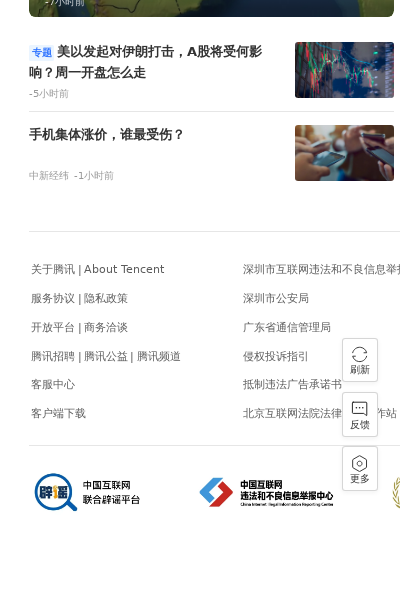

Scrolled down to position 6500px
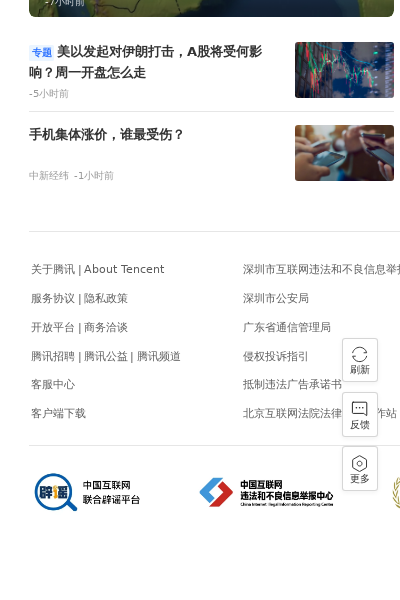

Waited 50ms for scroll animation at position 6500px
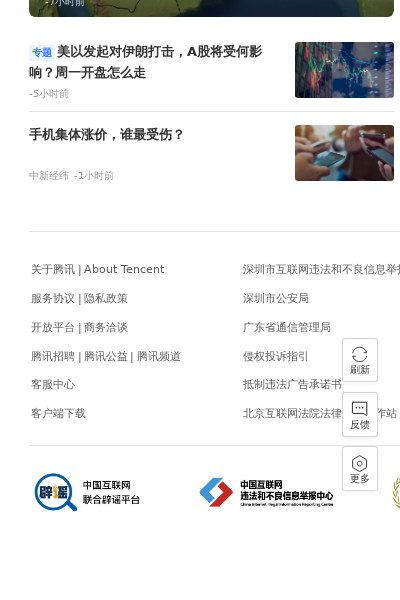

Scrolled down to position 6600px
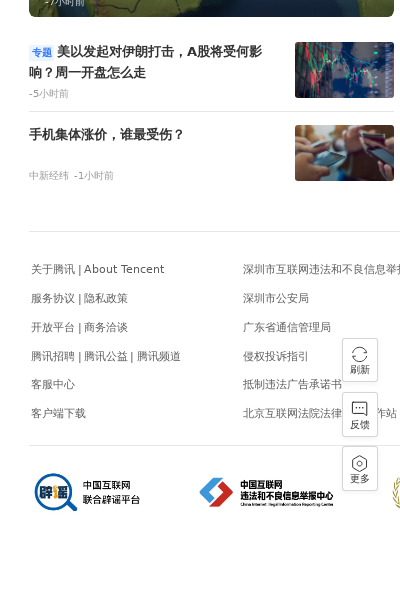

Waited 50ms for scroll animation at position 6600px
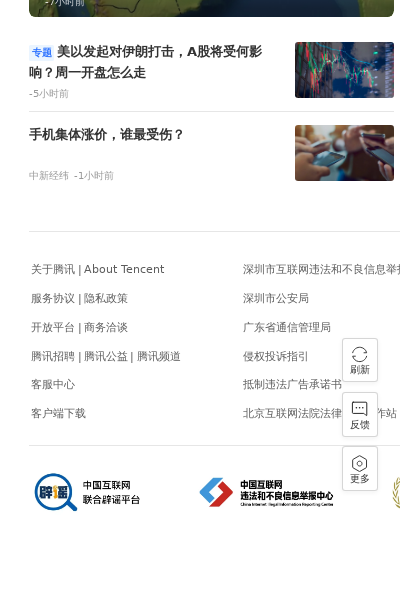

Scrolled down to position 6700px
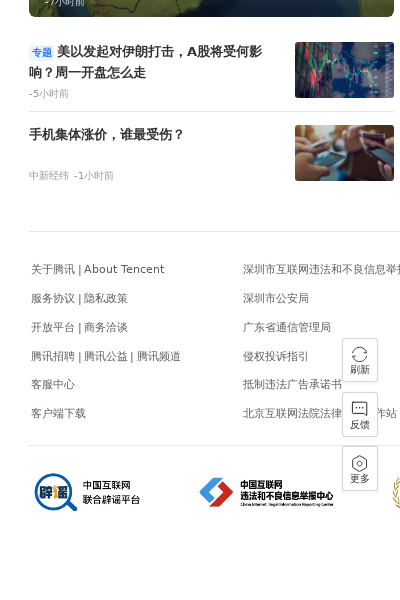

Waited 50ms for scroll animation at position 6700px
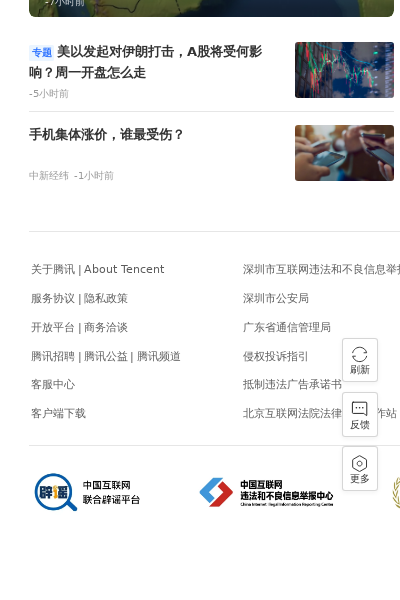

Scrolled down to position 6800px
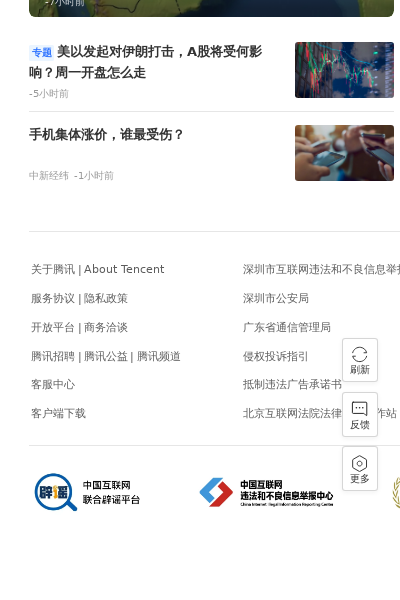

Waited 50ms for scroll animation at position 6800px
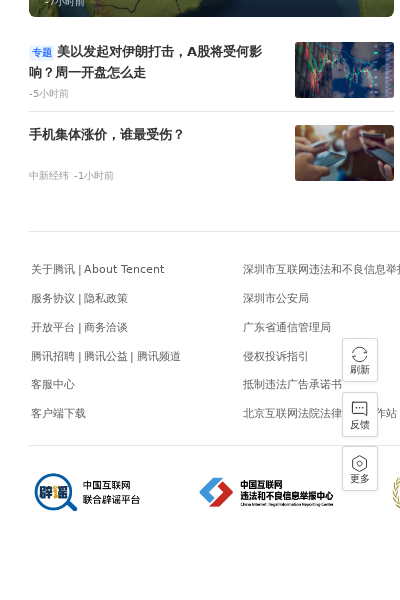

Scrolled down to position 6900px
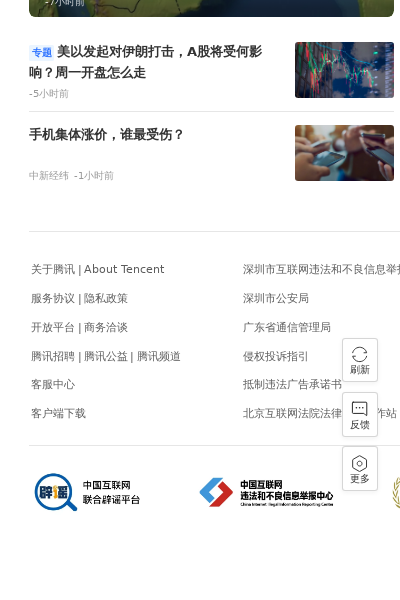

Waited 50ms for scroll animation at position 6900px
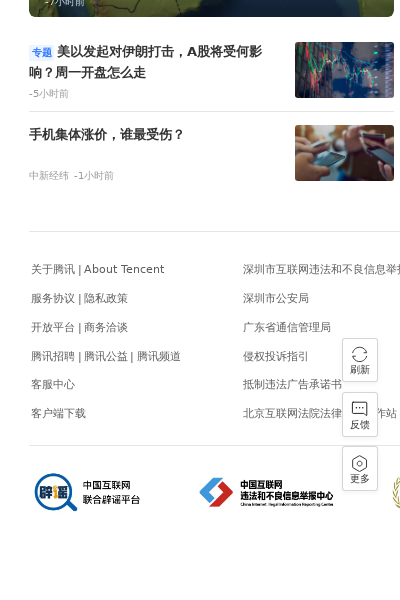

Scrolled down to position 7000px
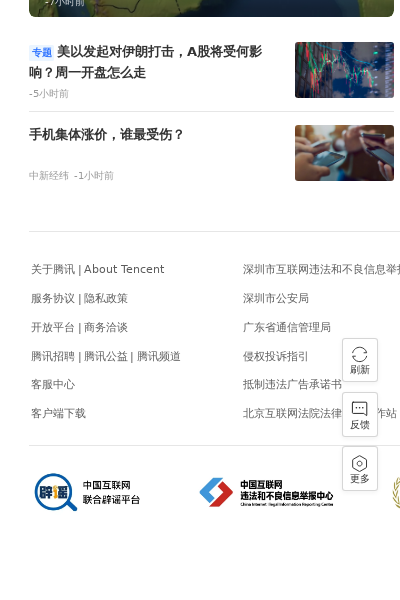

Waited 50ms for scroll animation at position 7000px
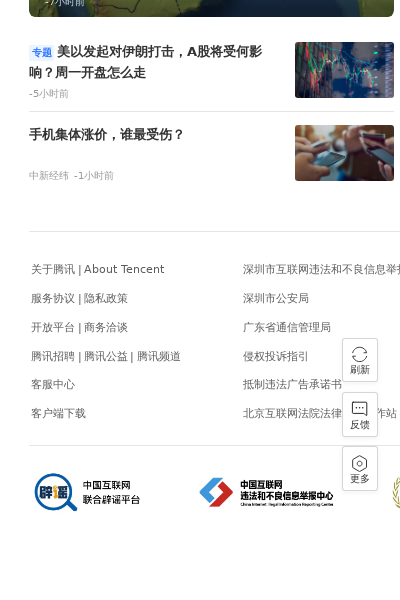

Scrolled down to position 7100px
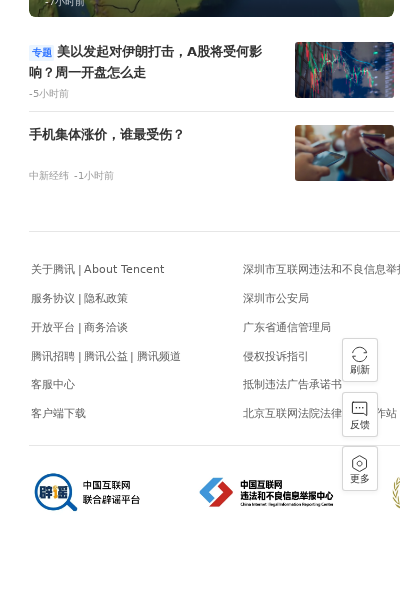

Waited 50ms for scroll animation at position 7100px
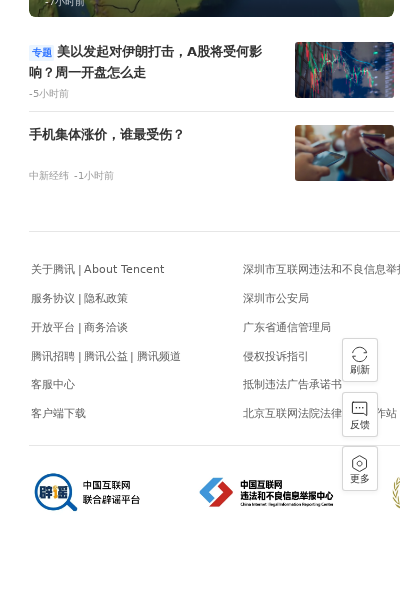

Scrolled down to position 7200px
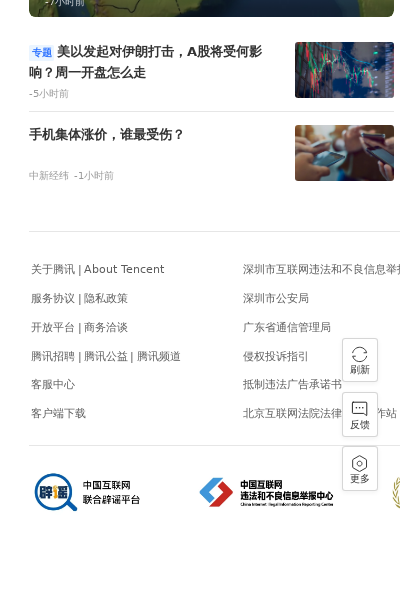

Waited 50ms for scroll animation at position 7200px
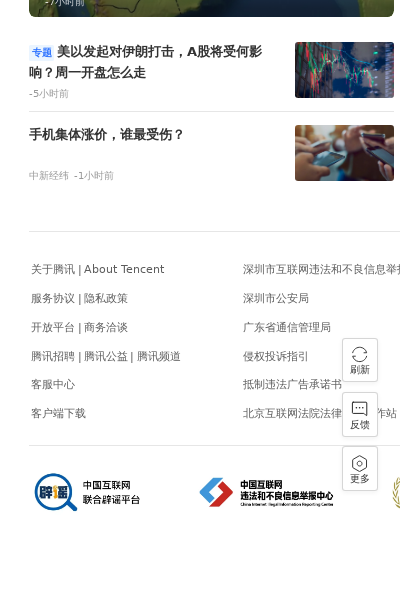

Scrolled down to position 7300px
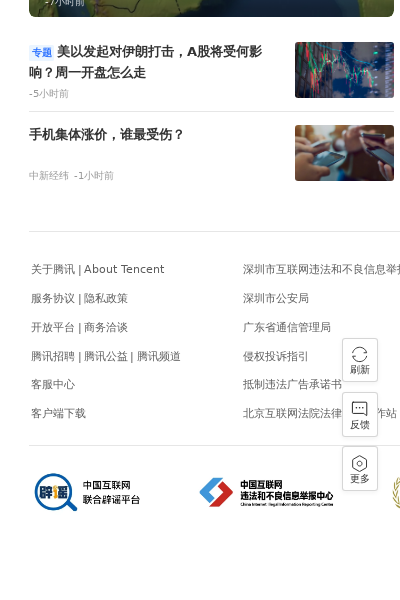

Waited 50ms for scroll animation at position 7300px
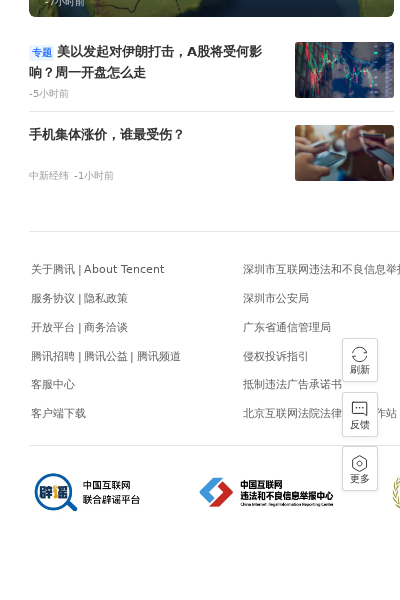

Scrolled down to position 7400px
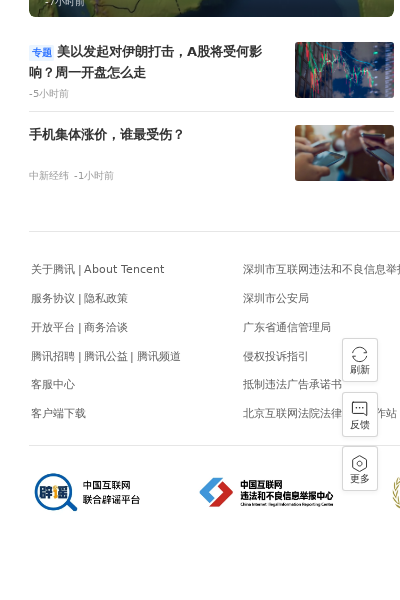

Waited 50ms for scroll animation at position 7400px
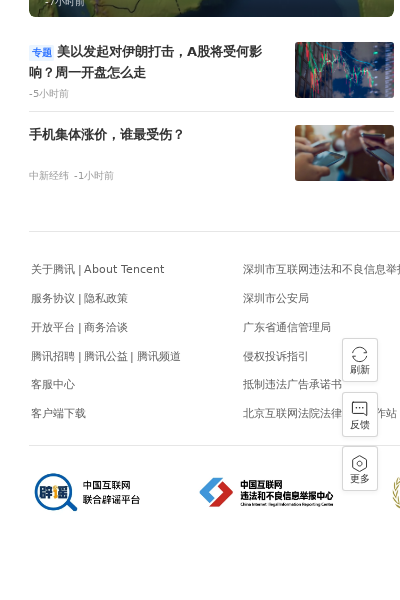

Scrolled down to position 7500px
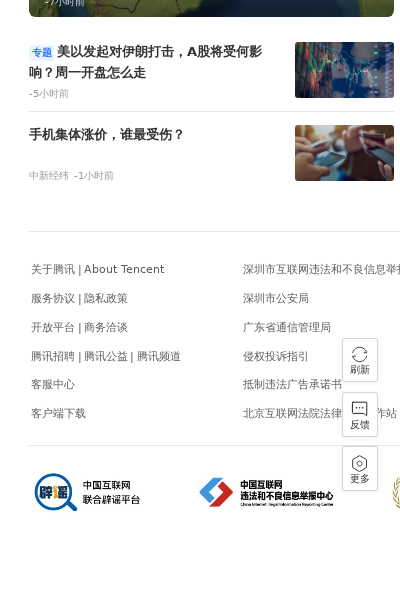

Waited 50ms for scroll animation at position 7500px
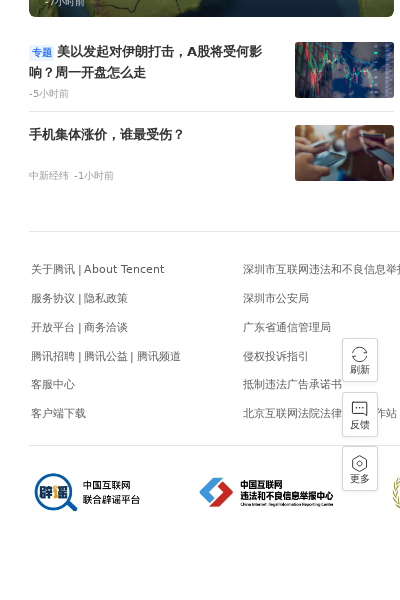

Scrolled down to position 7600px
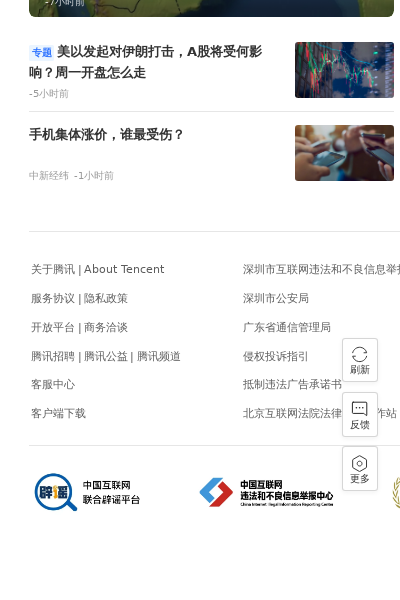

Waited 50ms for scroll animation at position 7600px
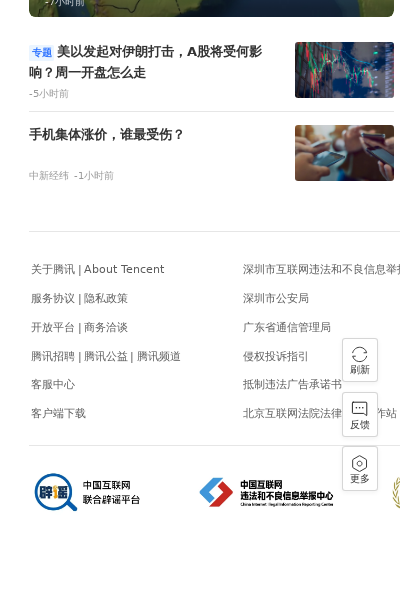

Scrolled down to position 7700px
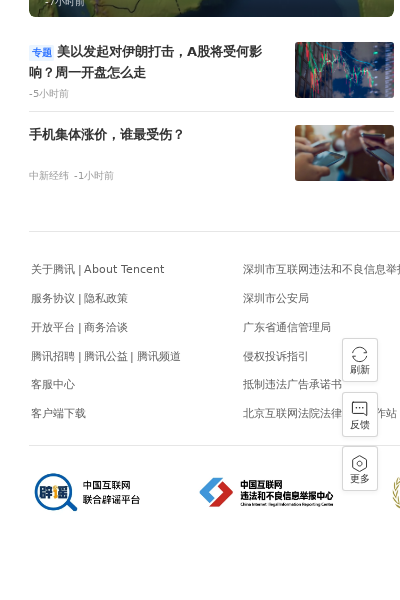

Waited 50ms for scroll animation at position 7700px
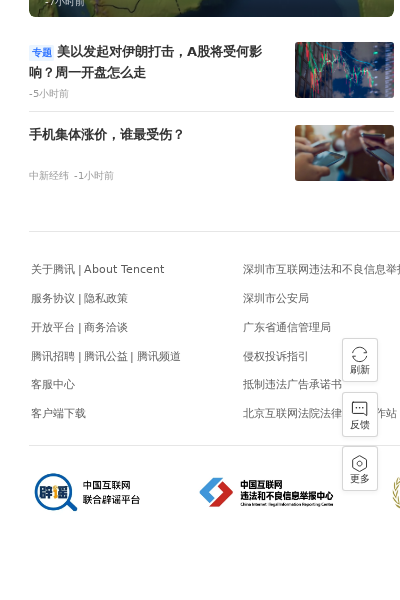

Scrolled down to position 7800px
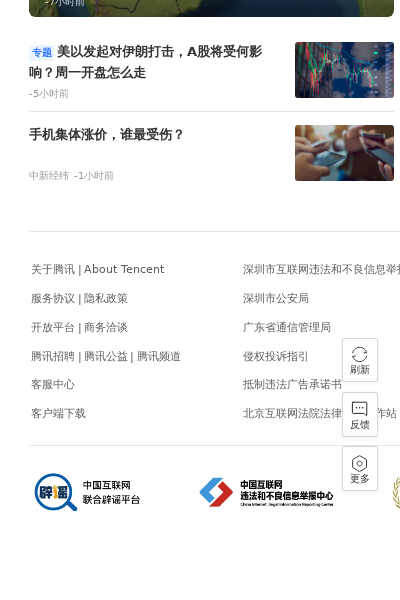

Waited 50ms for scroll animation at position 7800px
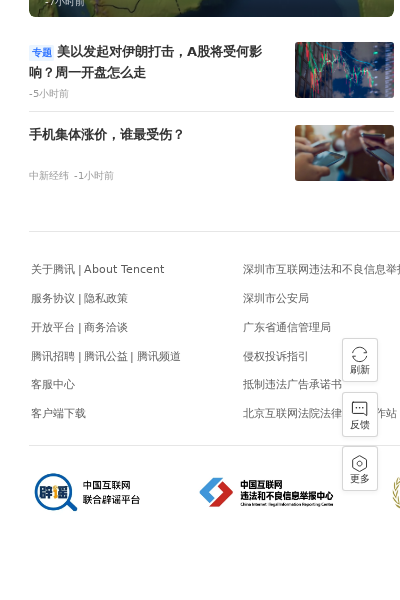

Scrolled down to position 7900px
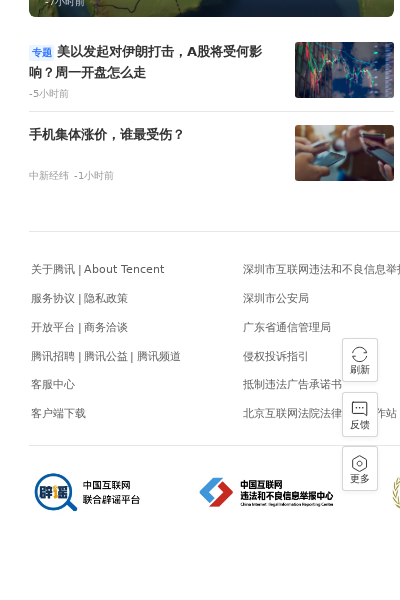

Waited 50ms for scroll animation at position 7900px
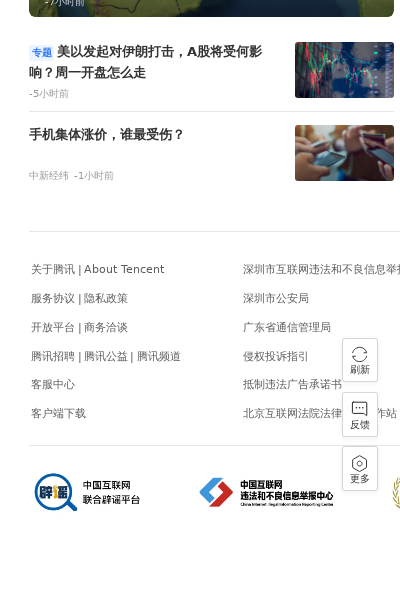

Scrolled down to position 8000px
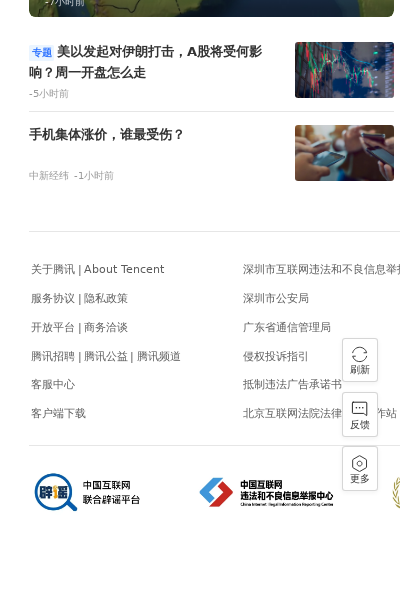

Waited 50ms for scroll animation at position 8000px
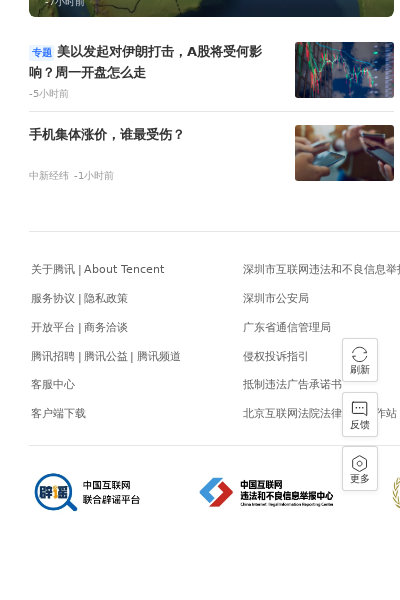

Scrolled down to position 8100px
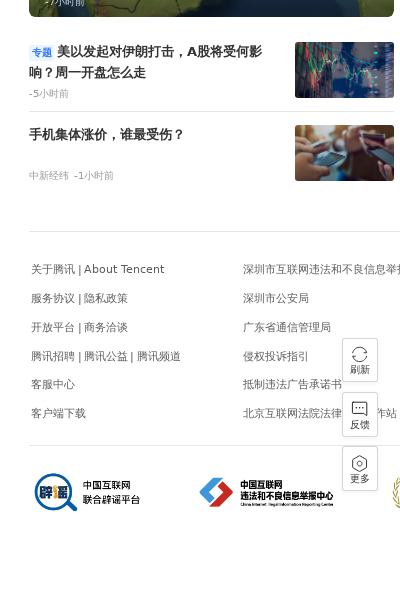

Waited 50ms for scroll animation at position 8100px
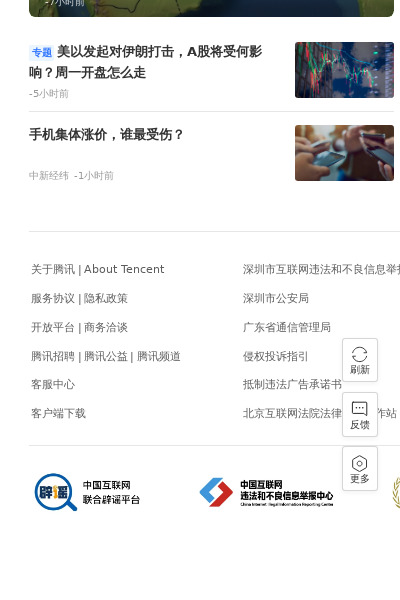

Scrolled down to position 8200px
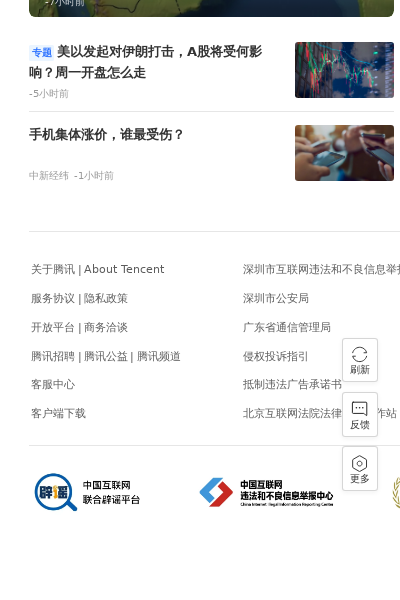

Waited 50ms for scroll animation at position 8200px
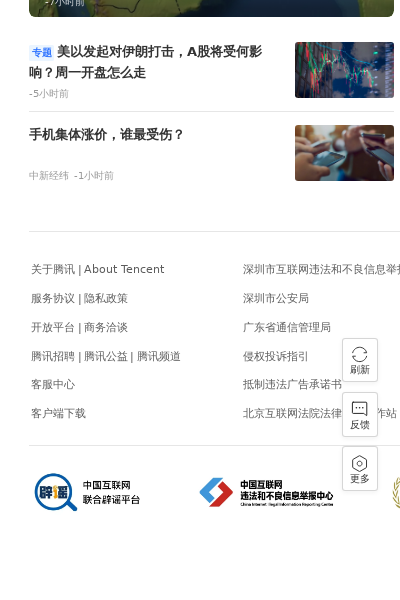

Scrolled down to position 8300px
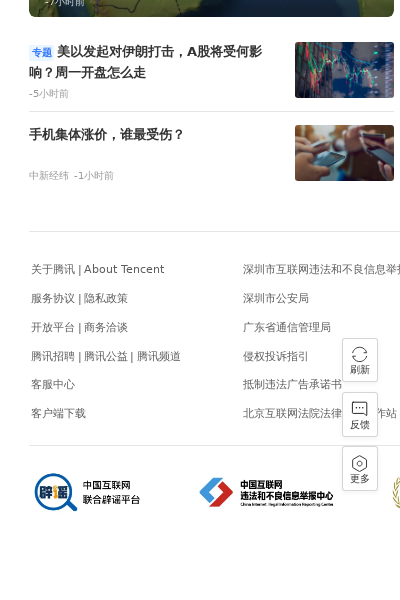

Waited 50ms for scroll animation at position 8300px
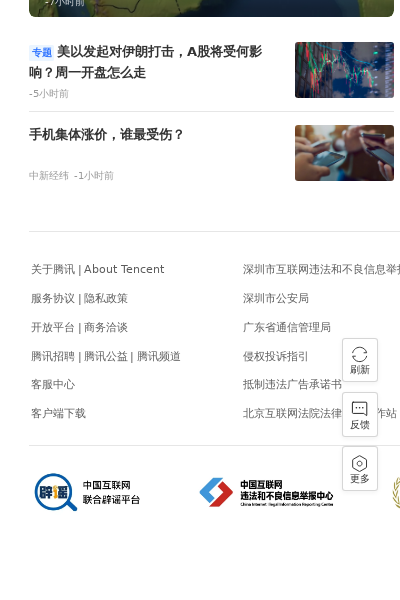

Scrolled down to position 8400px
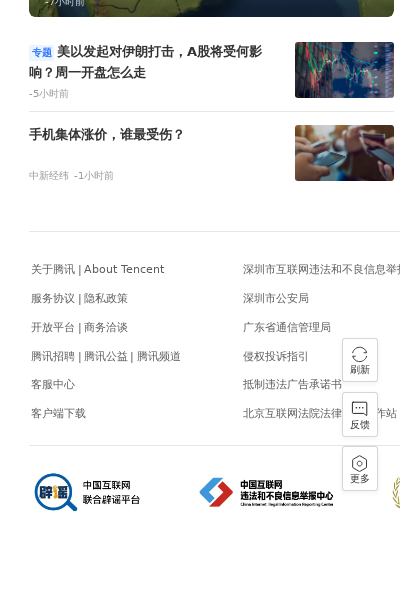

Waited 50ms for scroll animation at position 8400px
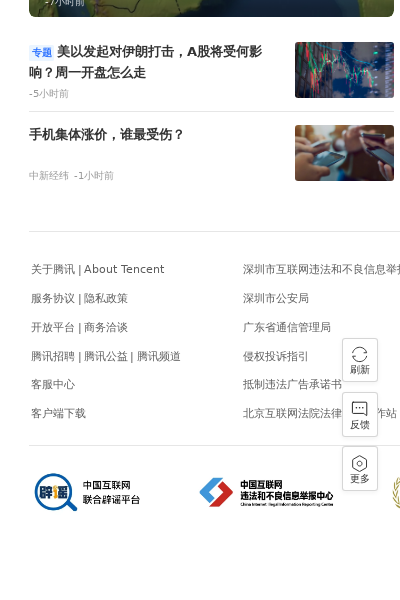

Scrolled down to position 8500px
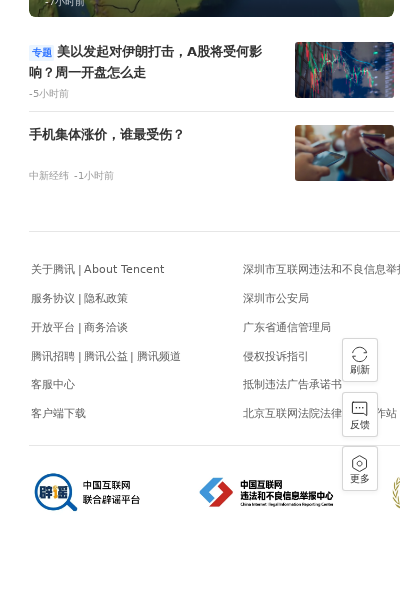

Waited 50ms for scroll animation at position 8500px
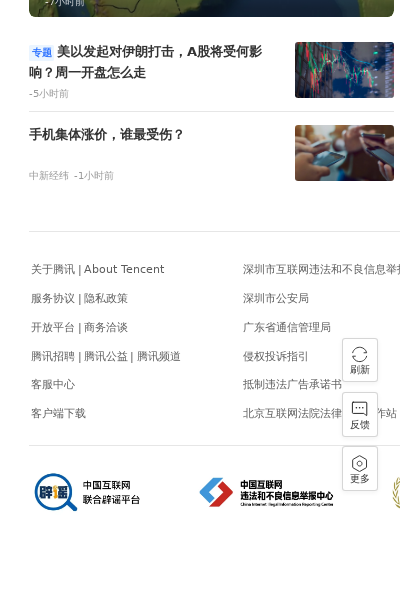

Scrolled down to position 8600px
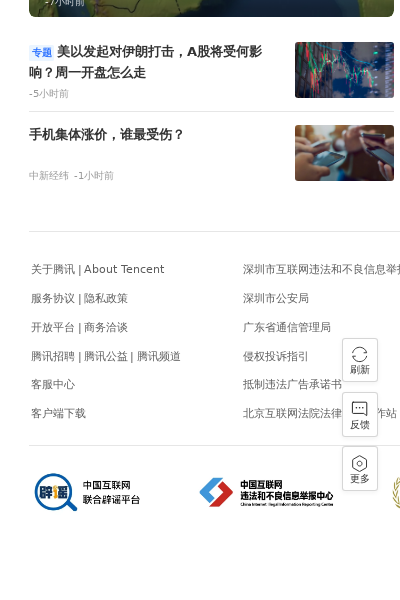

Waited 50ms for scroll animation at position 8600px
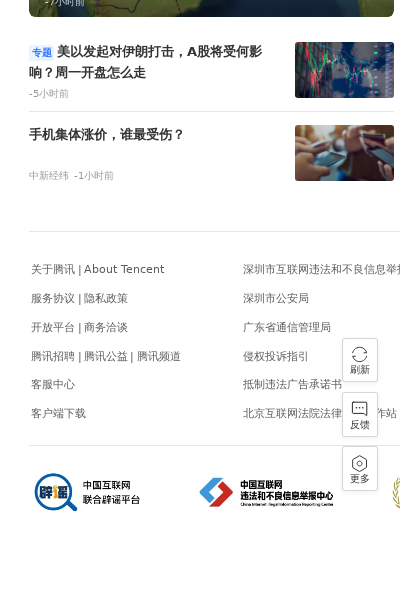

Scrolled down to position 8700px
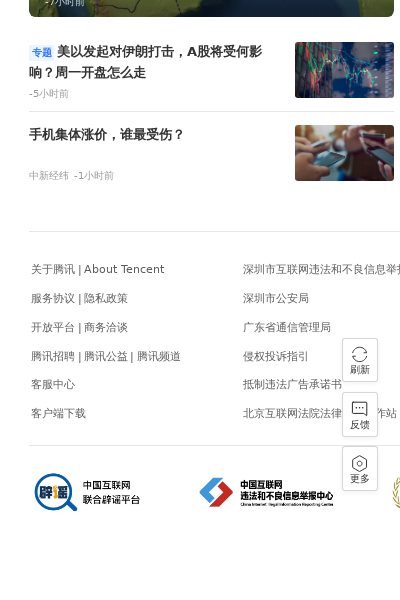

Waited 50ms for scroll animation at position 8700px
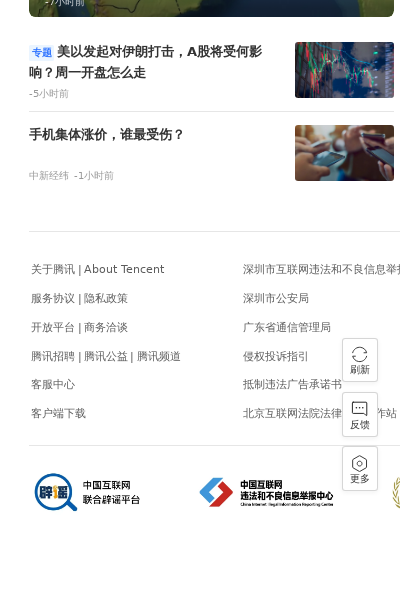

Scrolled down to position 8800px
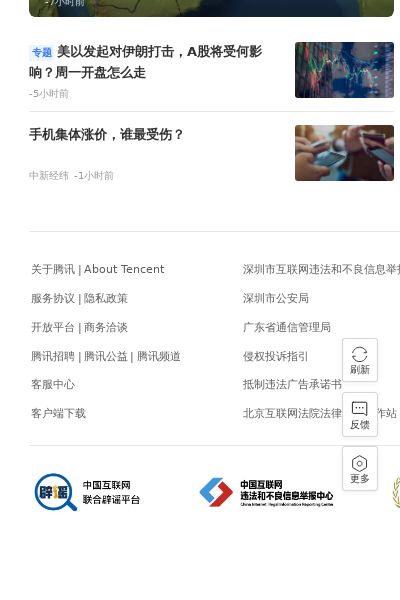

Waited 50ms for scroll animation at position 8800px
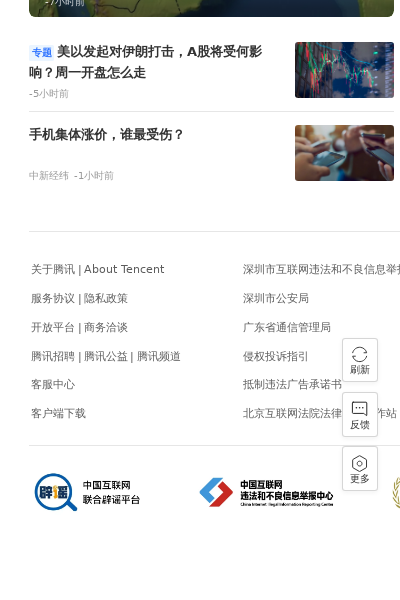

Scrolled down to position 8900px
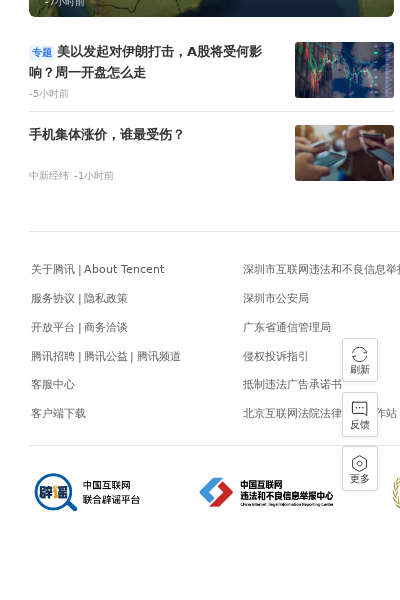

Waited 50ms for scroll animation at position 8900px
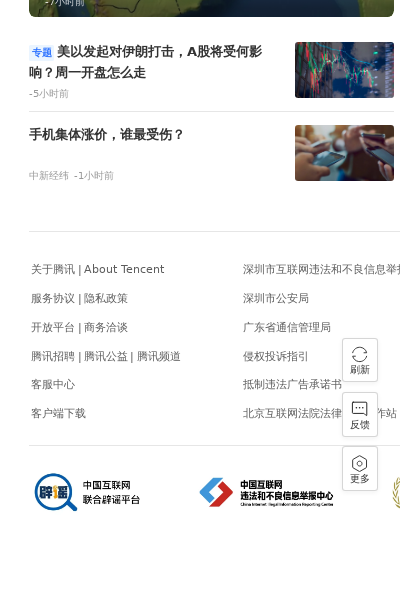

Scrolled down to position 9000px
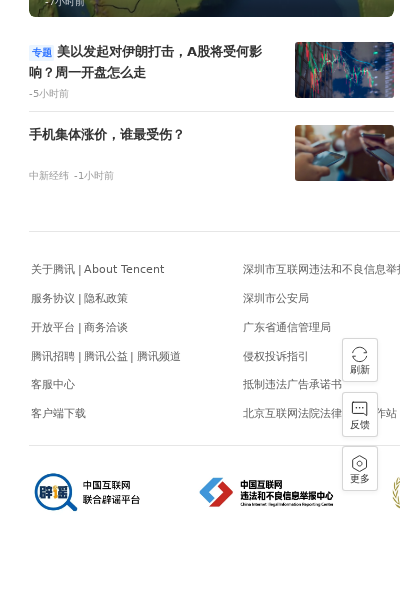

Waited 50ms for scroll animation at position 9000px
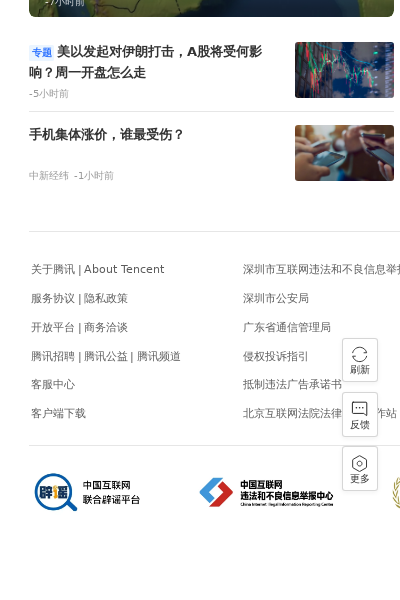

Scrolled down to position 9100px
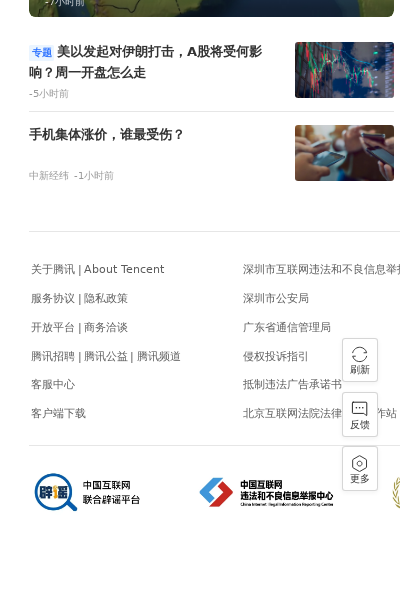

Waited 50ms for scroll animation at position 9100px
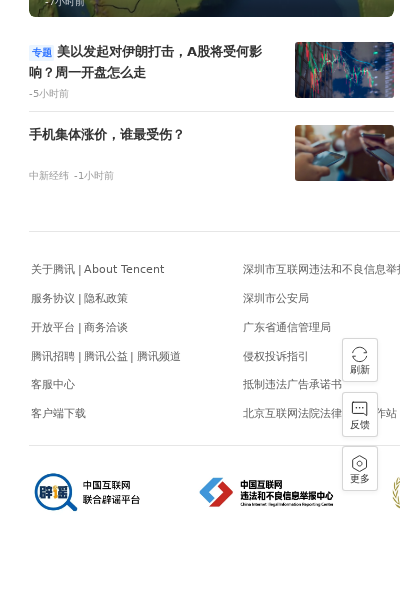

Scrolled down to position 9200px
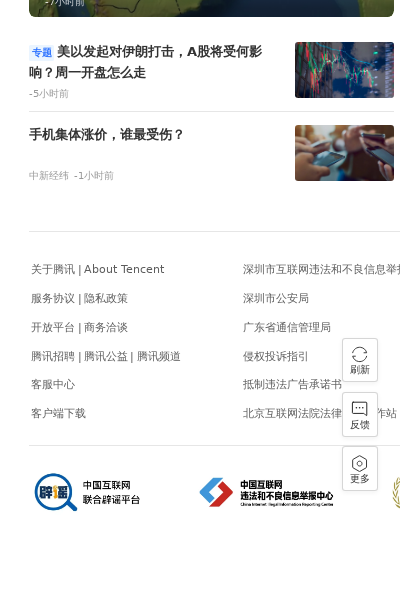

Waited 50ms for scroll animation at position 9200px
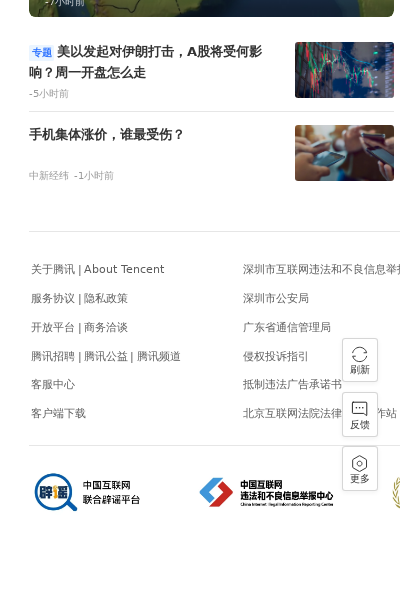

Scrolled down to position 9300px
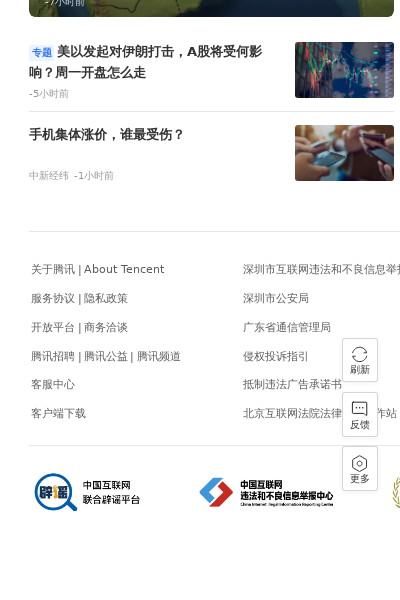

Waited 50ms for scroll animation at position 9300px
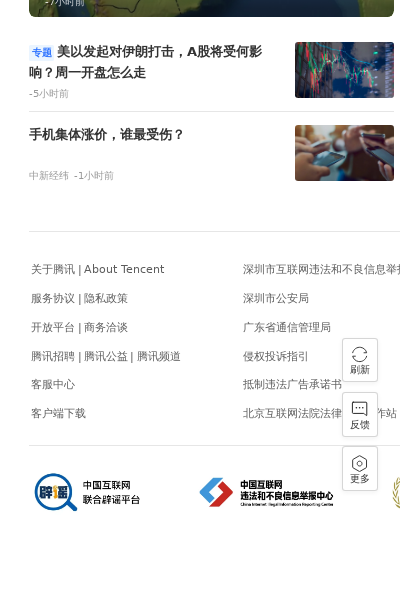

Scrolled down to position 9400px
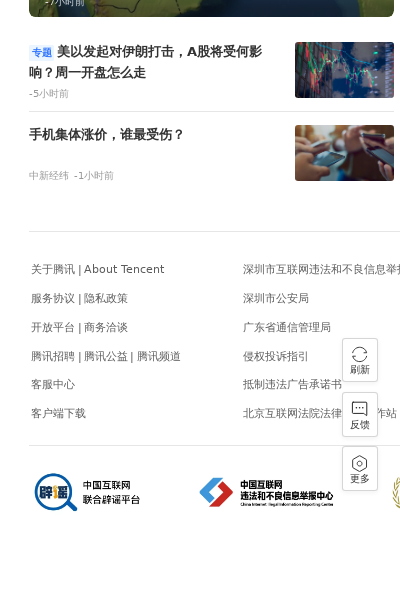

Waited 50ms for scroll animation at position 9400px
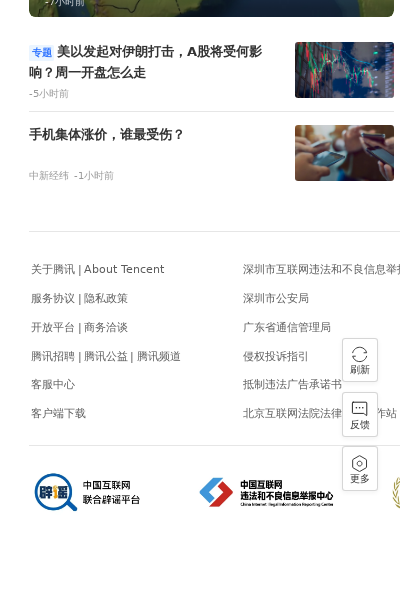

Scrolled down to position 9500px
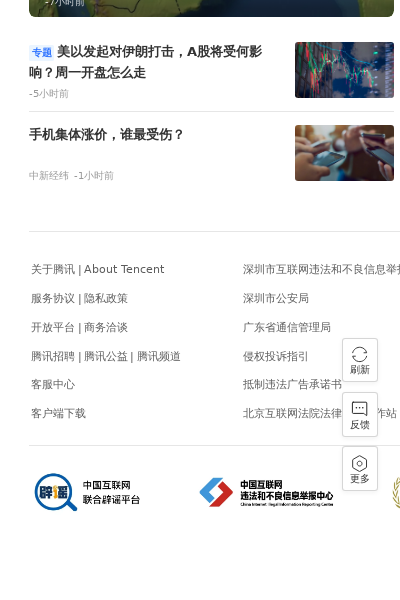

Waited 50ms for scroll animation at position 9500px
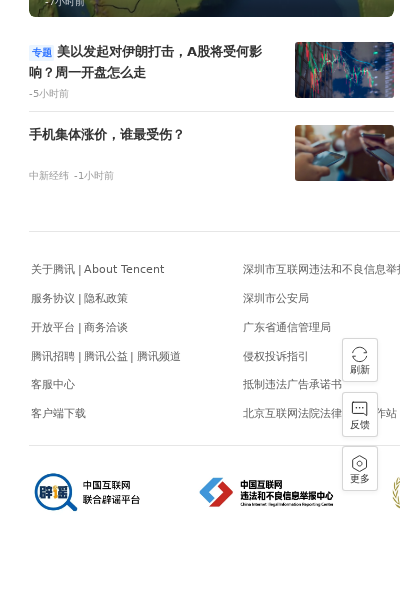

Scrolled down to position 9600px
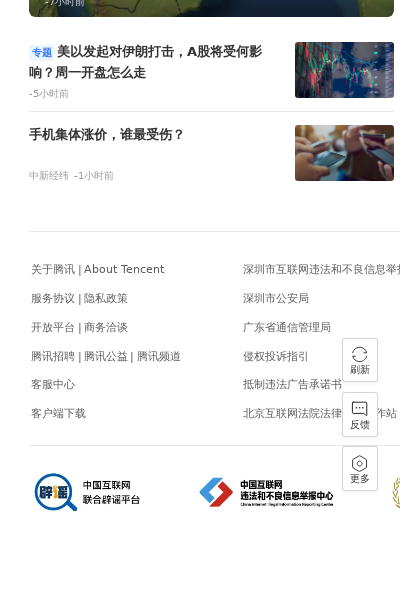

Waited 50ms for scroll animation at position 9600px
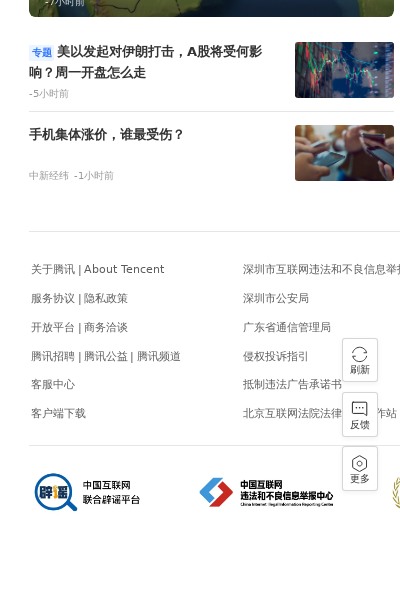

Scrolled down to position 9700px
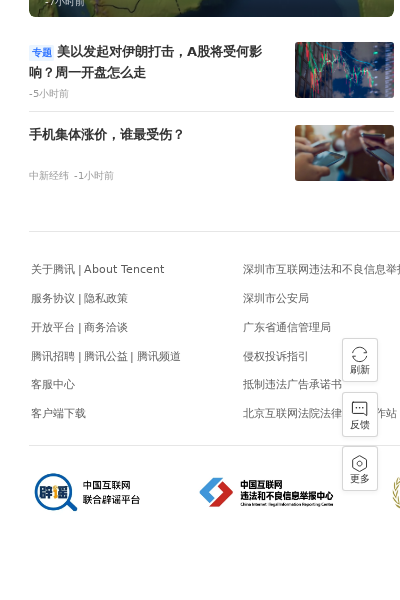

Waited 50ms for scroll animation at position 9700px
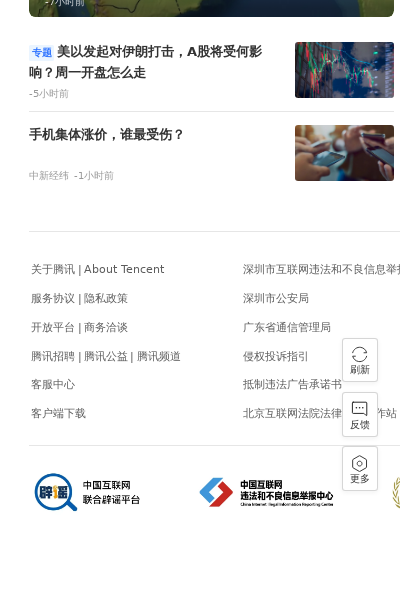

Scrolled down to position 9800px
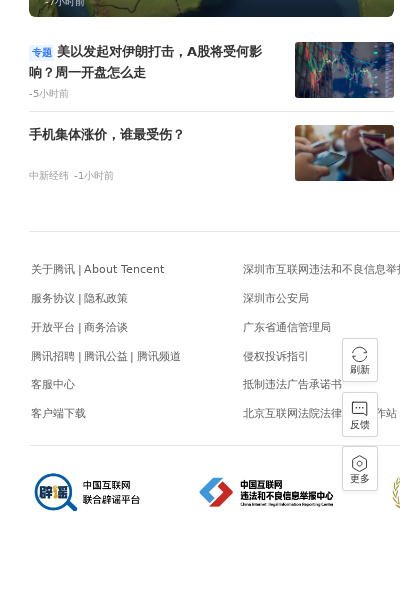

Waited 50ms for scroll animation at position 9800px
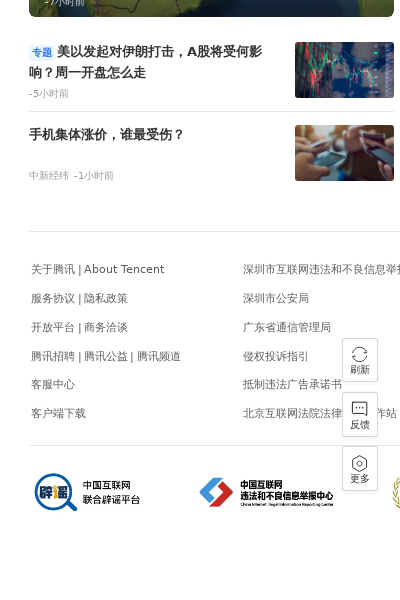

Scrolled down to position 9900px
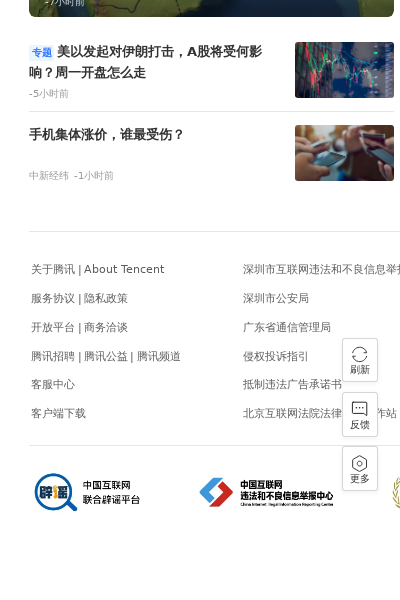

Waited 50ms for scroll animation at position 9900px
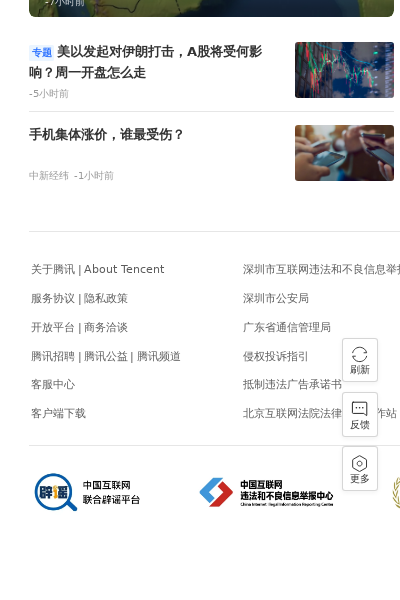

Scrolled back to the top of the page
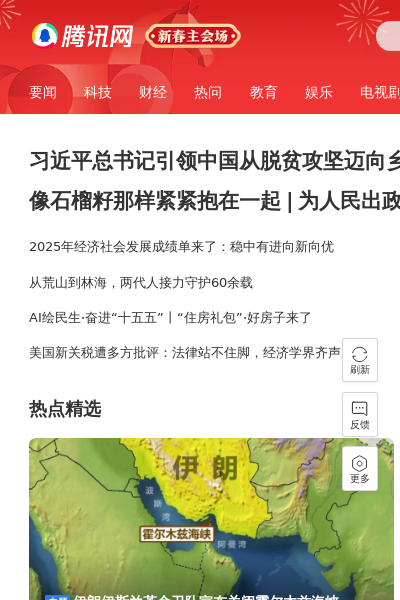

Waited 500ms to verify scroll completed
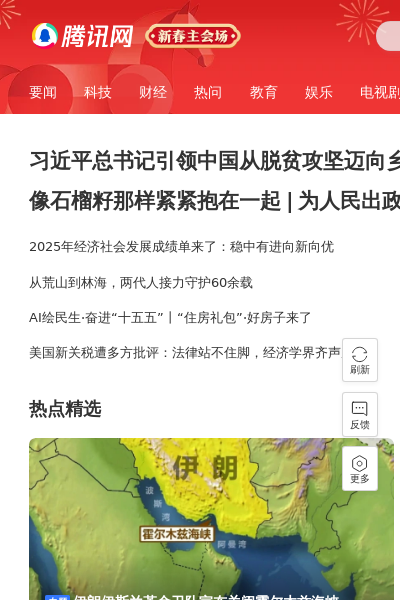

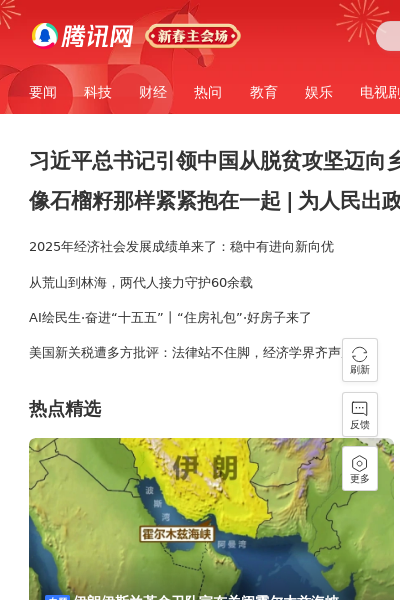